Tests Nordstrom's search functionality by clicking the search input, entering a search query for cocktail dresses, submitting the search, and scrolling through the product results to load more items.

Starting URL: https://www.nordstrom.com/

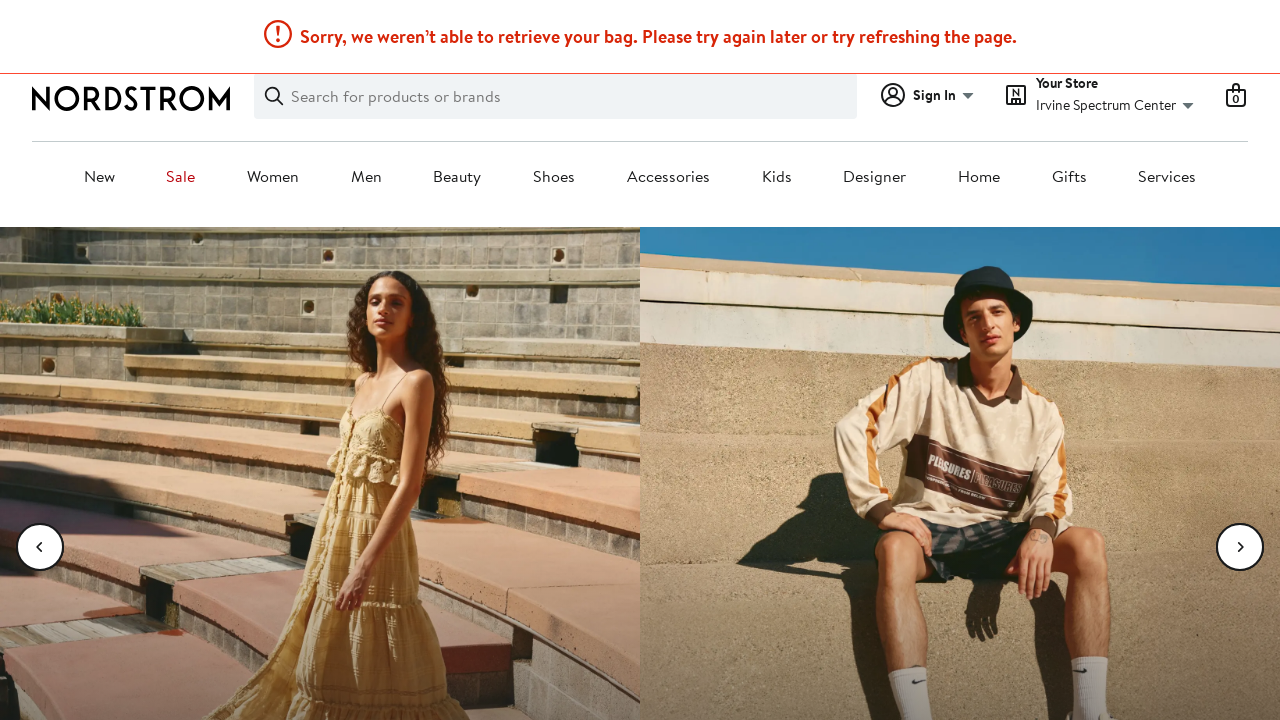

Waited for page to load (networkidle)
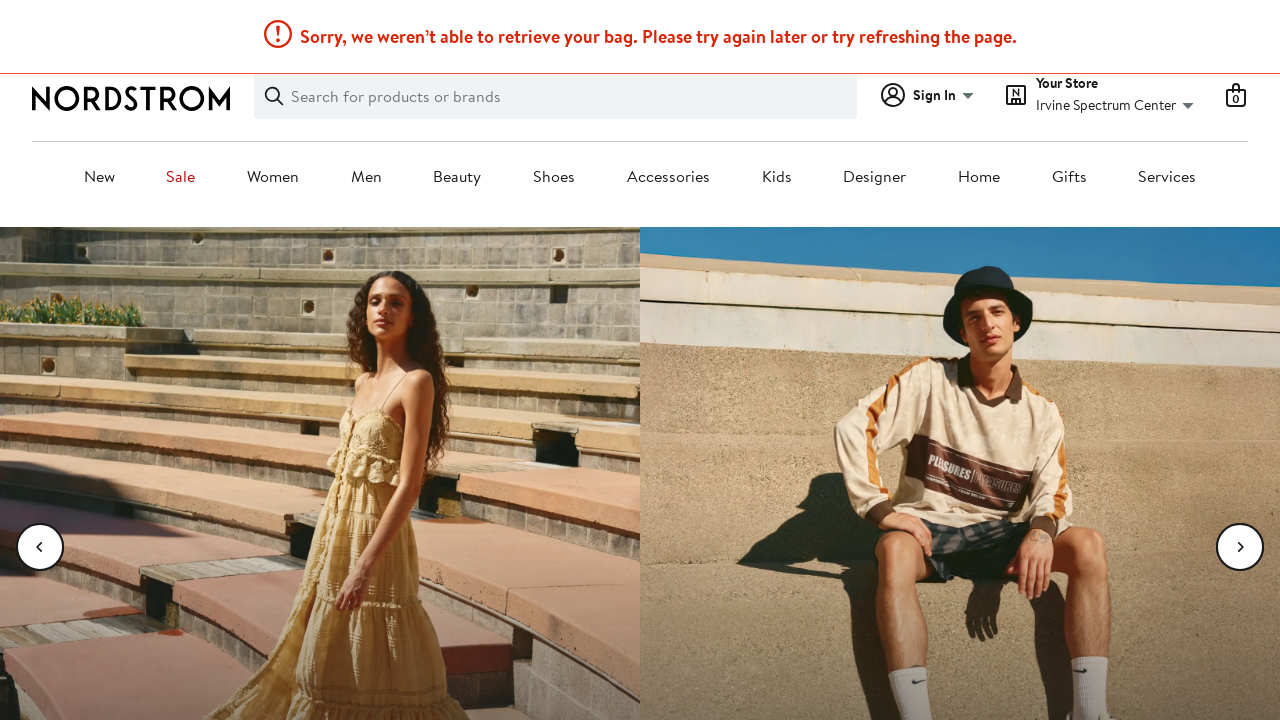

Clicked on search input field at (570, 96) on input#keyword-search-input
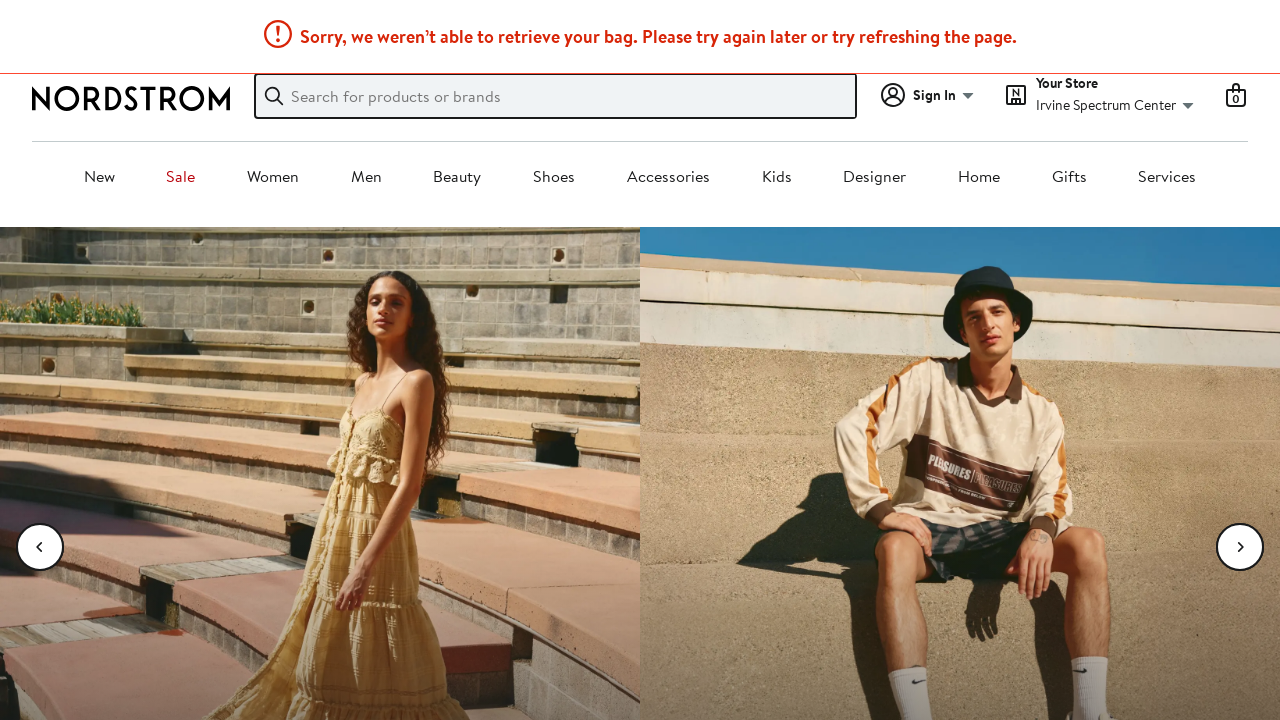

Waited for input field to focus
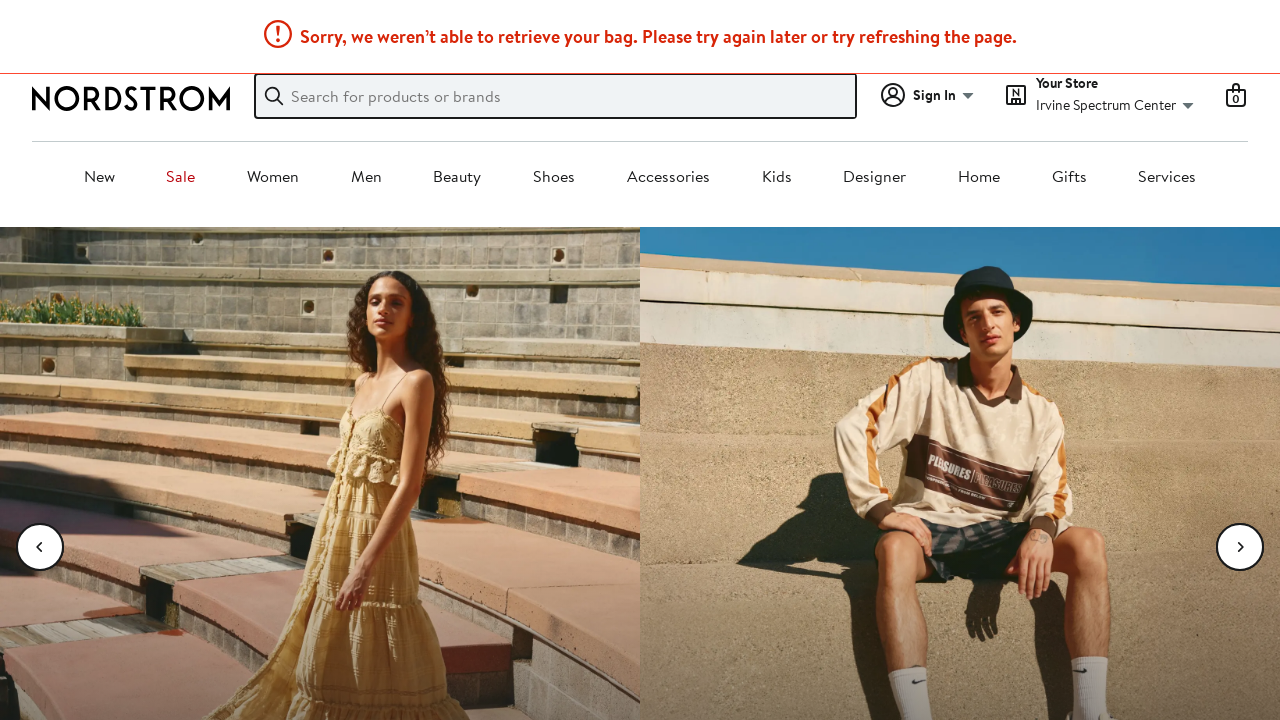

Filled search input with 'cocktail dresses for women teal' on input#keyword-search-input
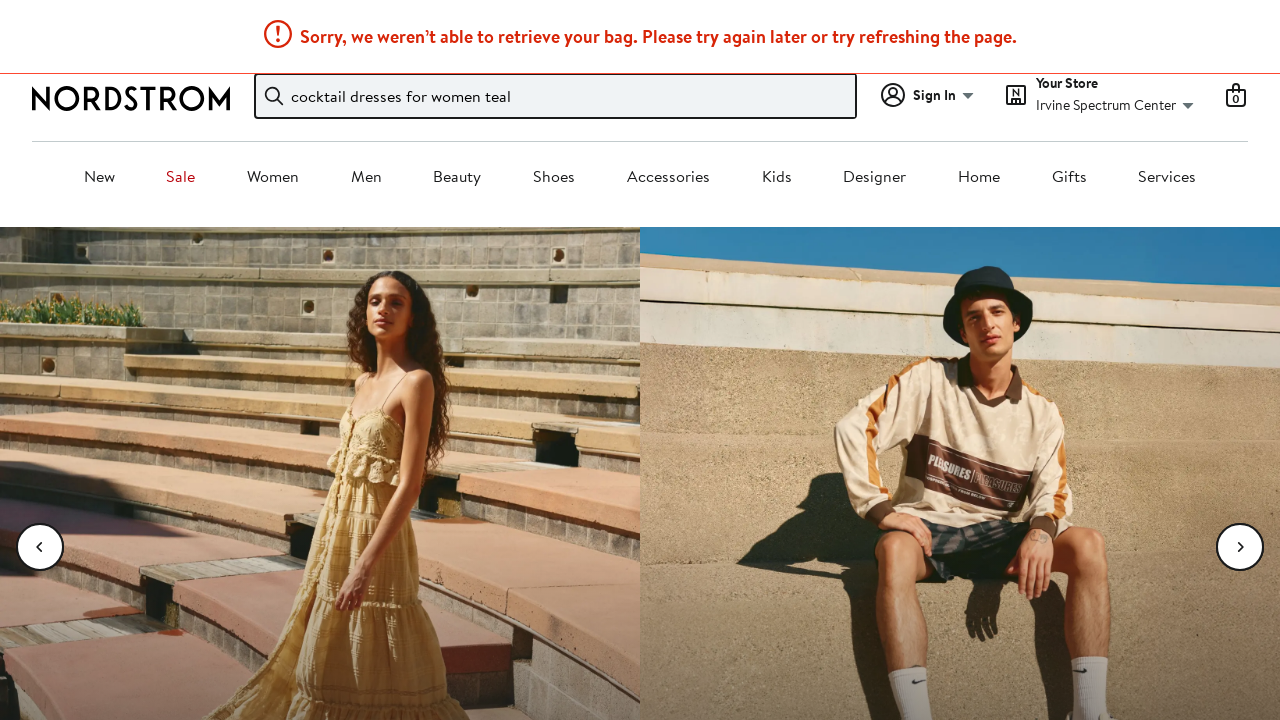

Pressed Enter to submit search query on input#keyword-search-input
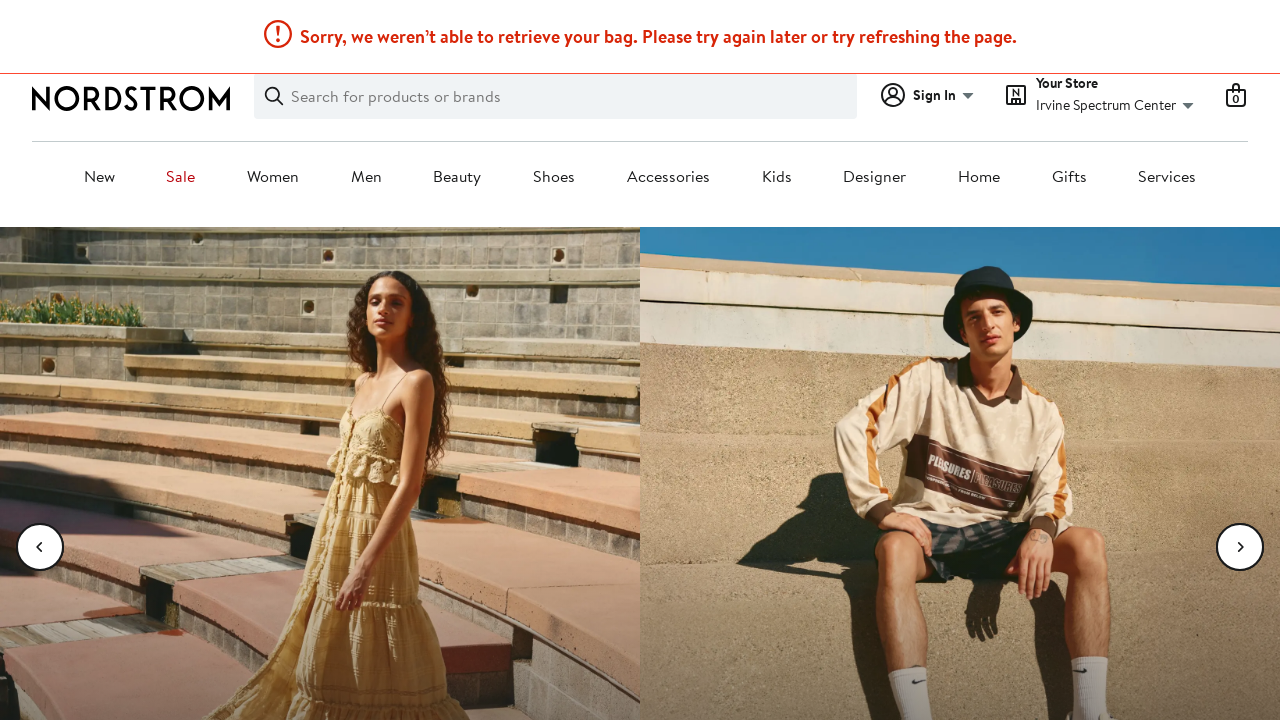

Waited for search results to load (networkidle)
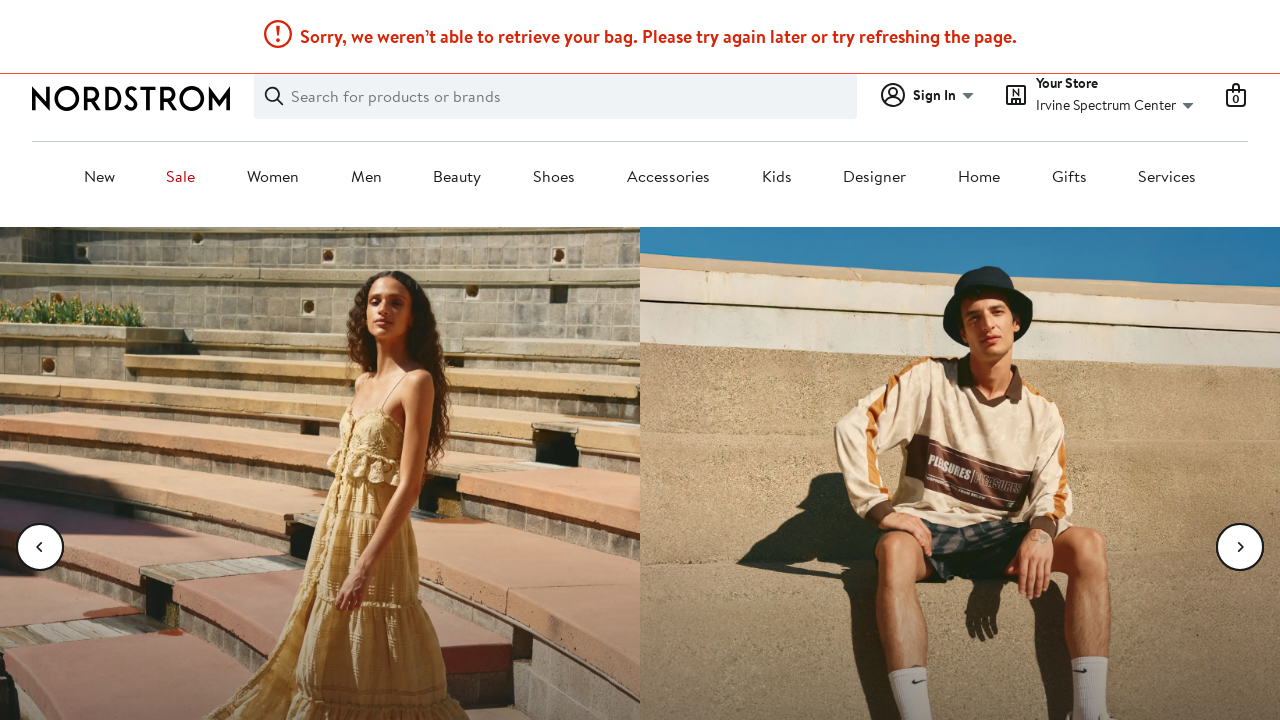

Scrolled down to load more products (scroll 1/17)
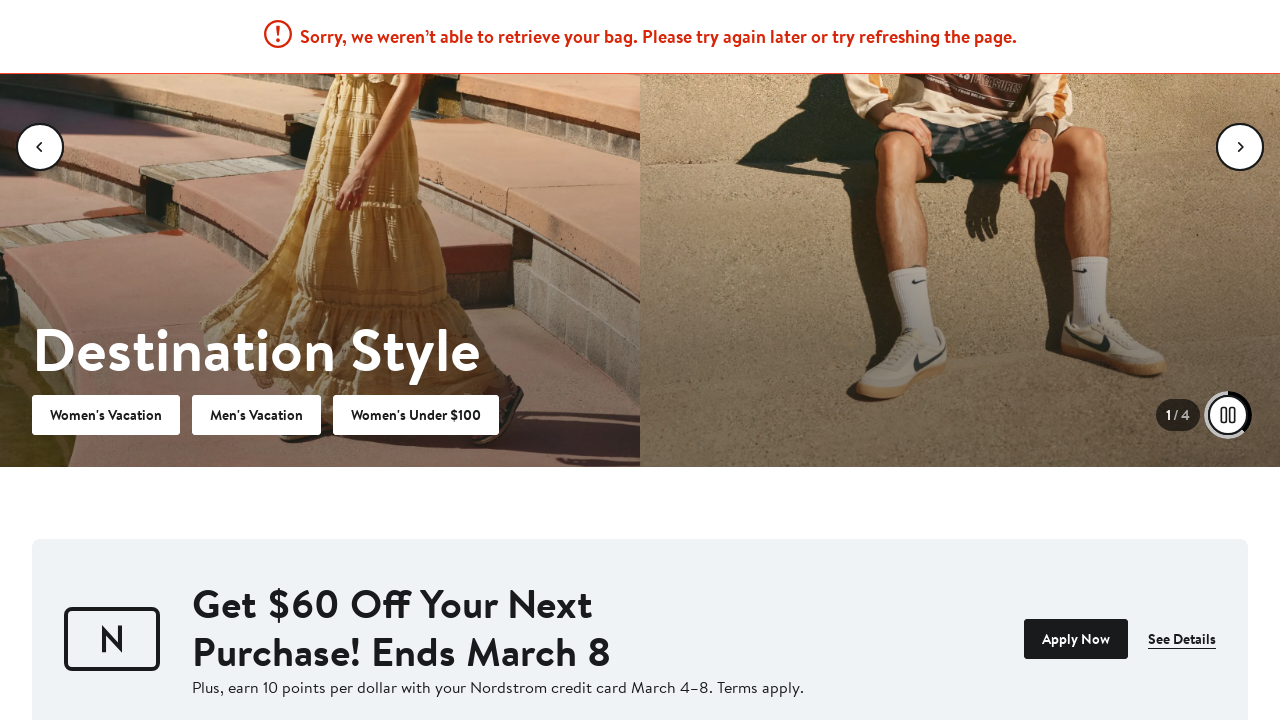

Waited for products to load after scrolling
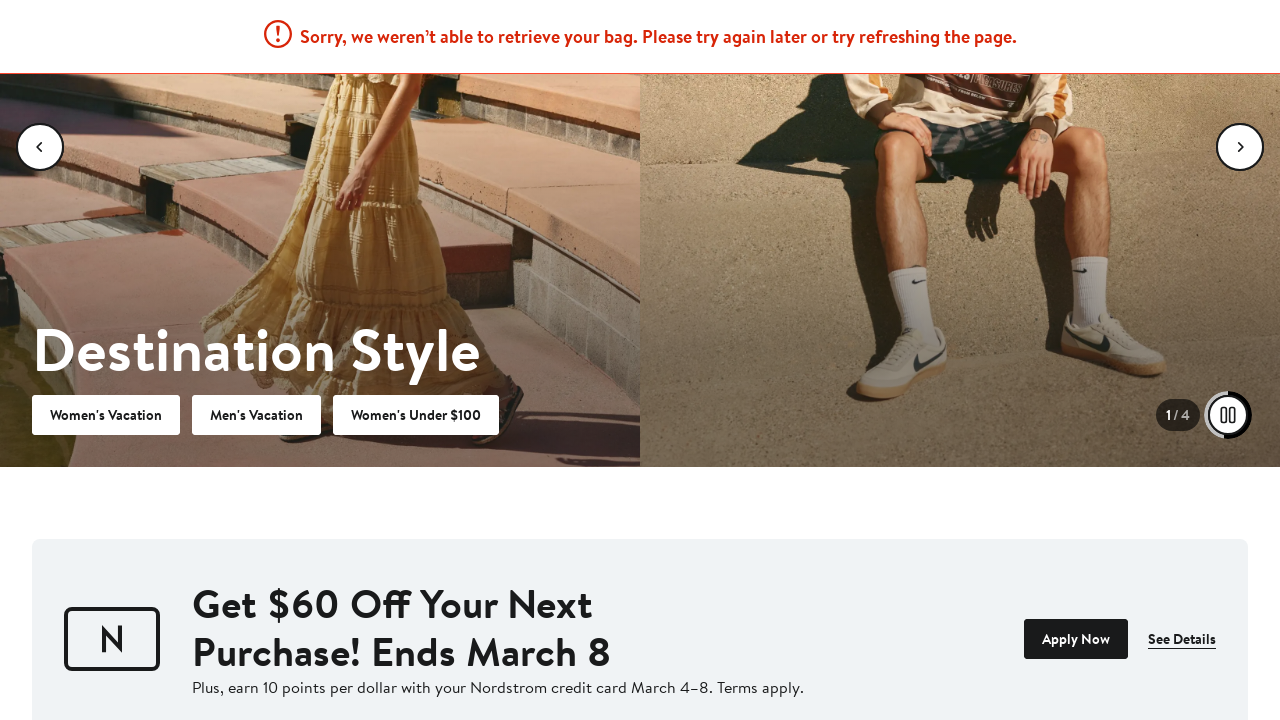

Scrolled down to load more products (scroll 2/17)
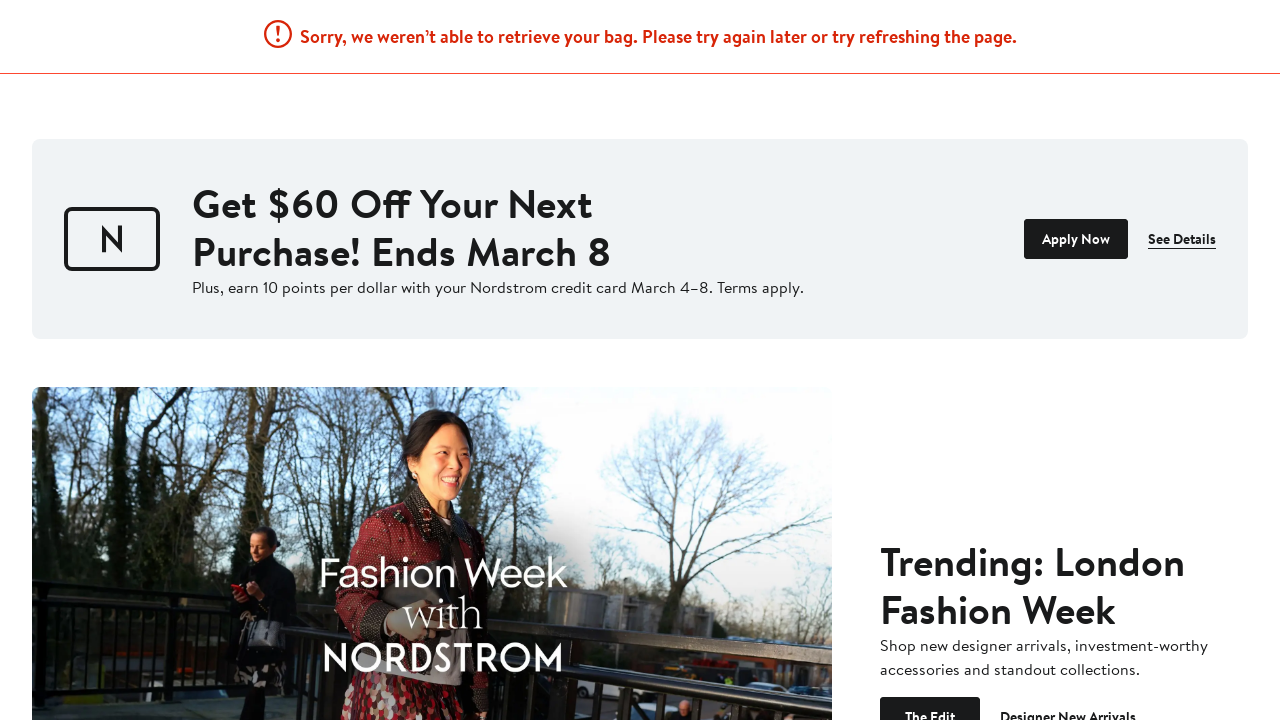

Waited for products to load after scrolling
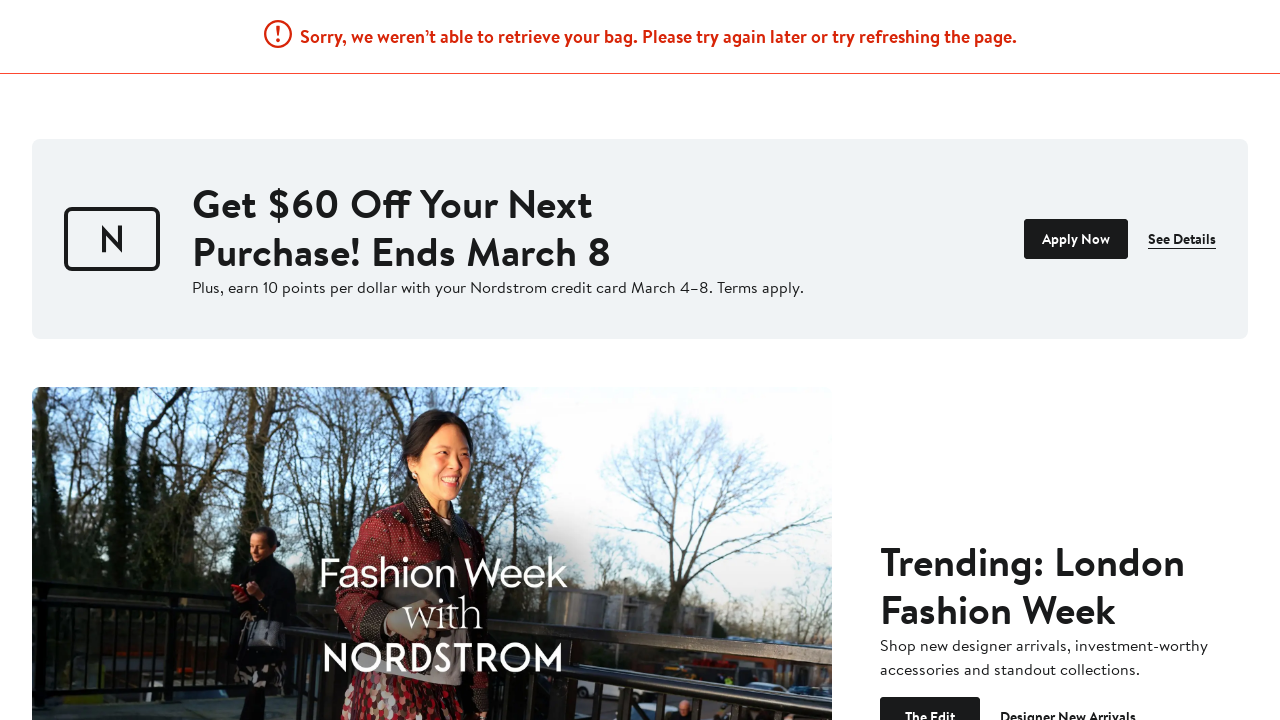

Scrolled down to load more products (scroll 3/17)
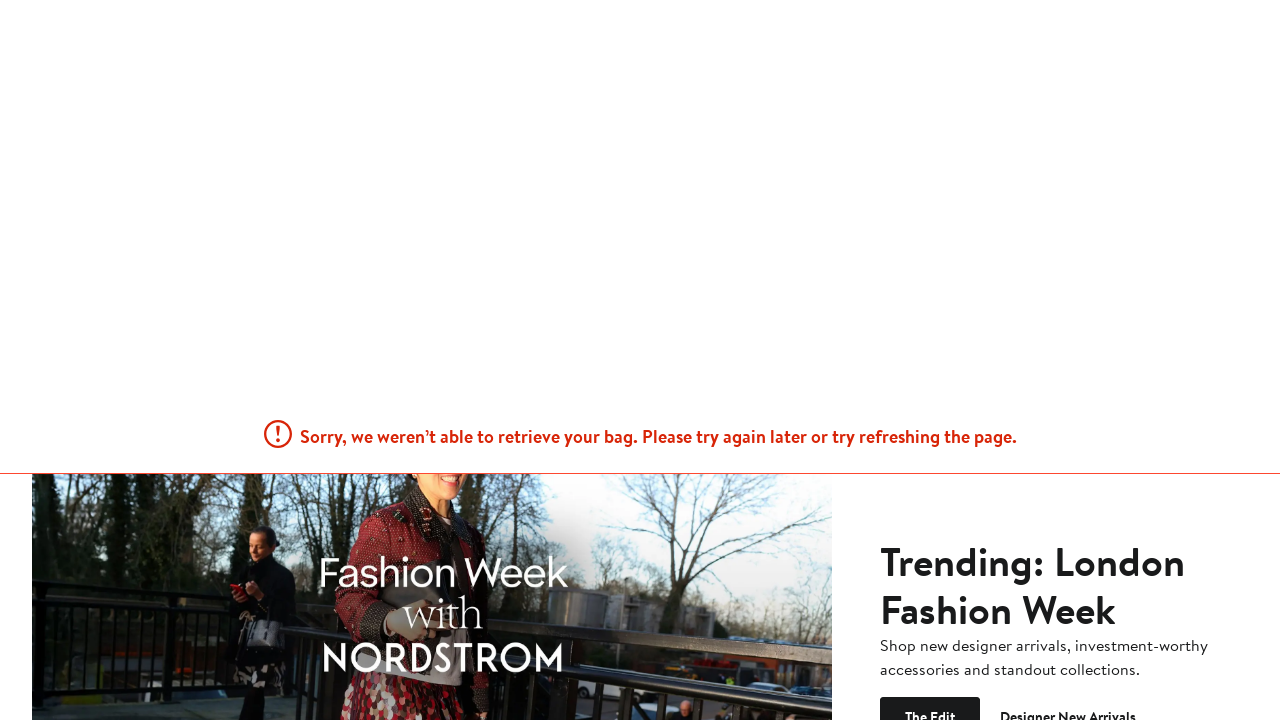

Waited for products to load after scrolling
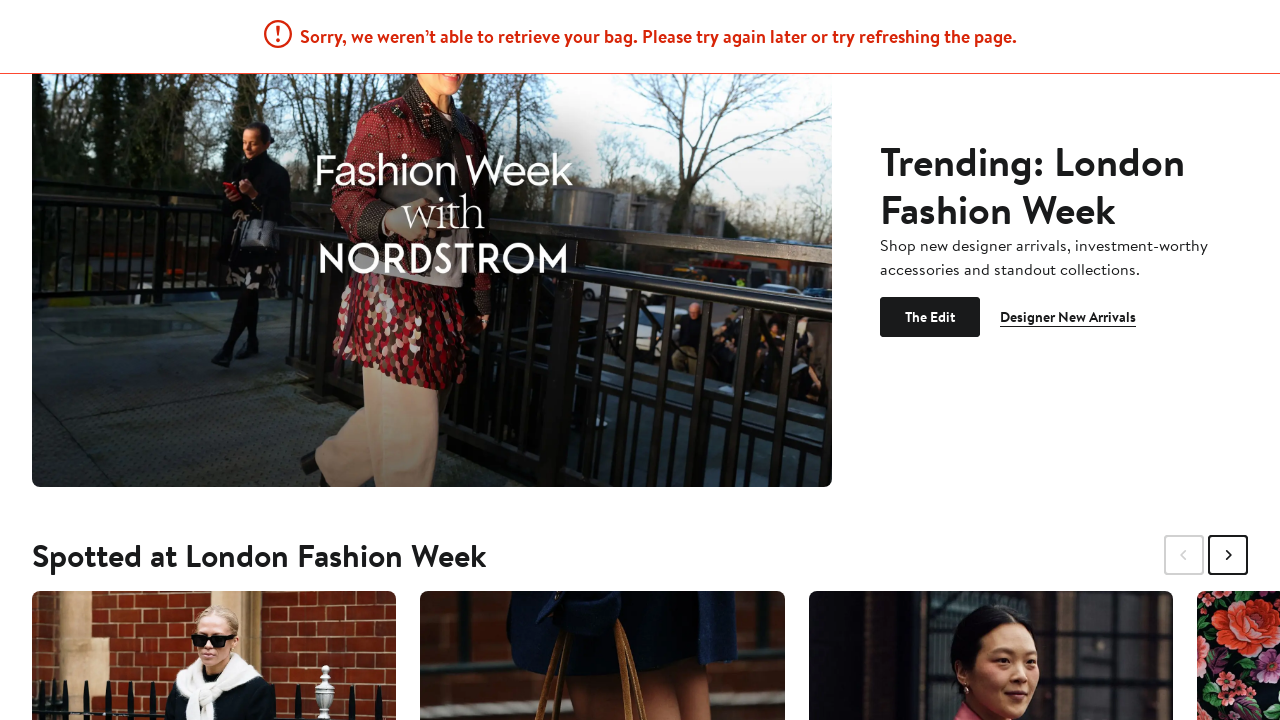

Scrolled down to load more products (scroll 4/17)
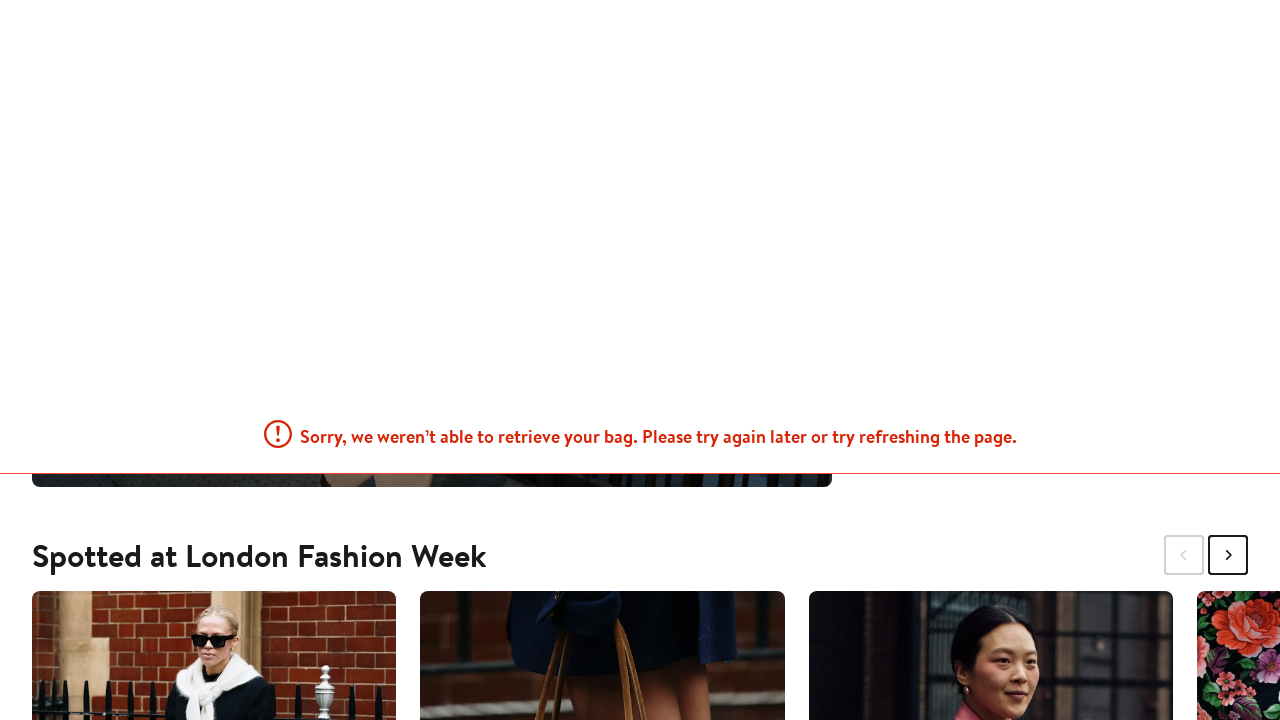

Waited for products to load after scrolling
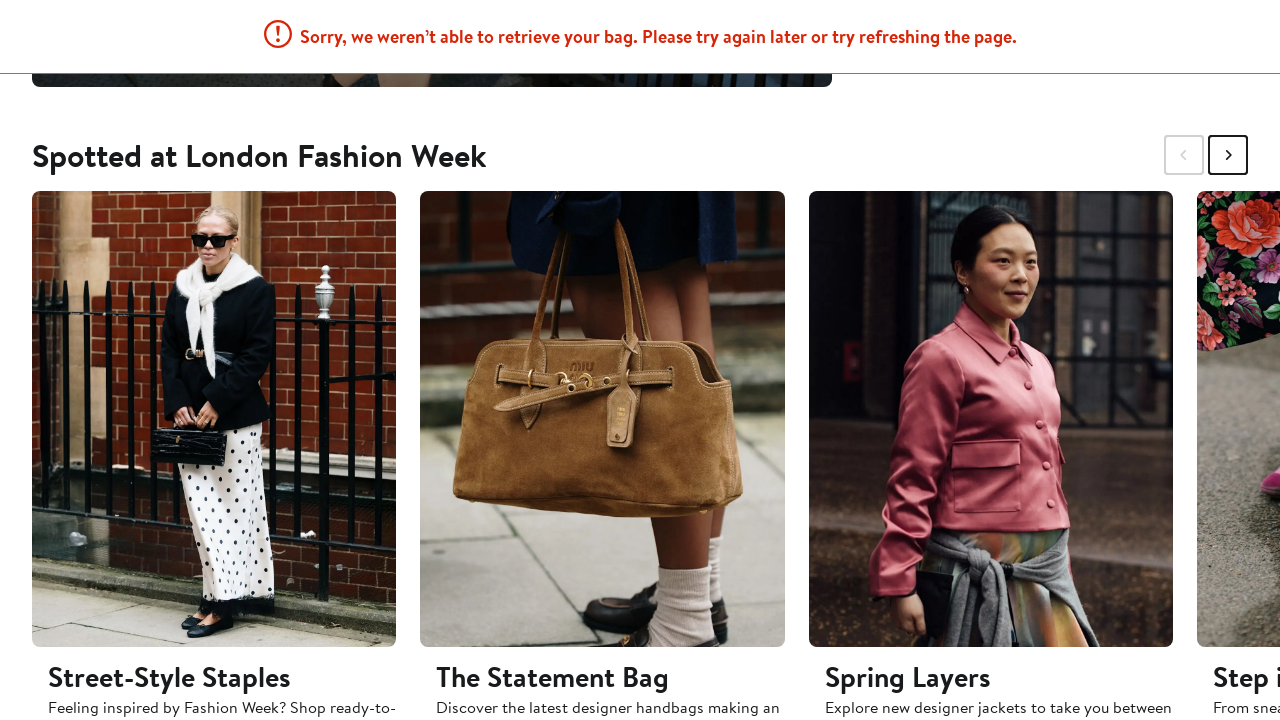

Scrolled down to load more products (scroll 5/17)
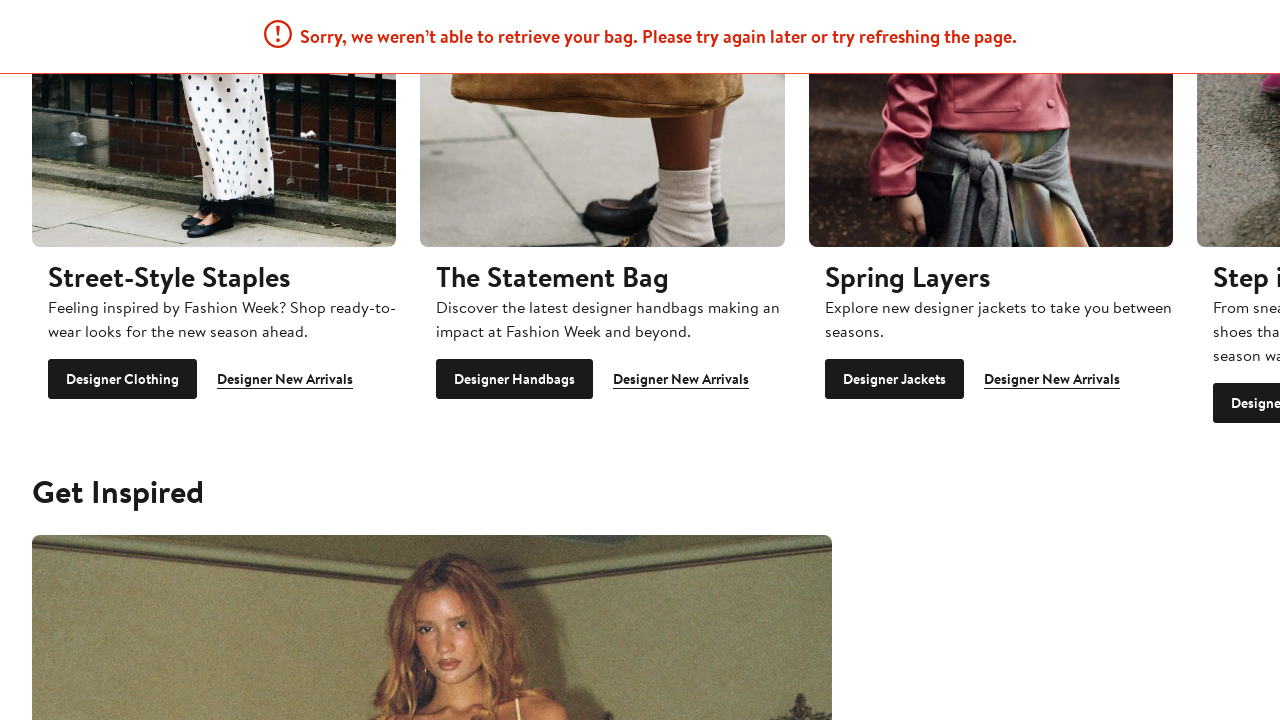

Waited for products to load after scrolling
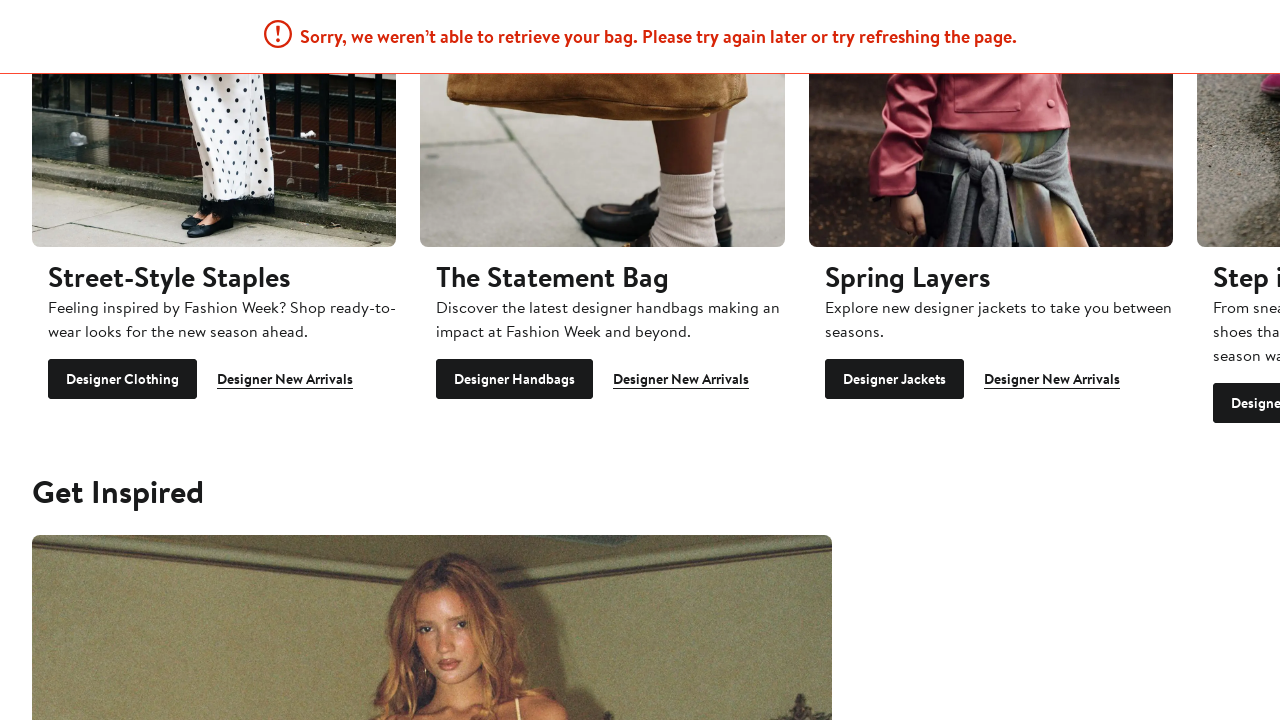

Scrolled down to load more products (scroll 6/17)
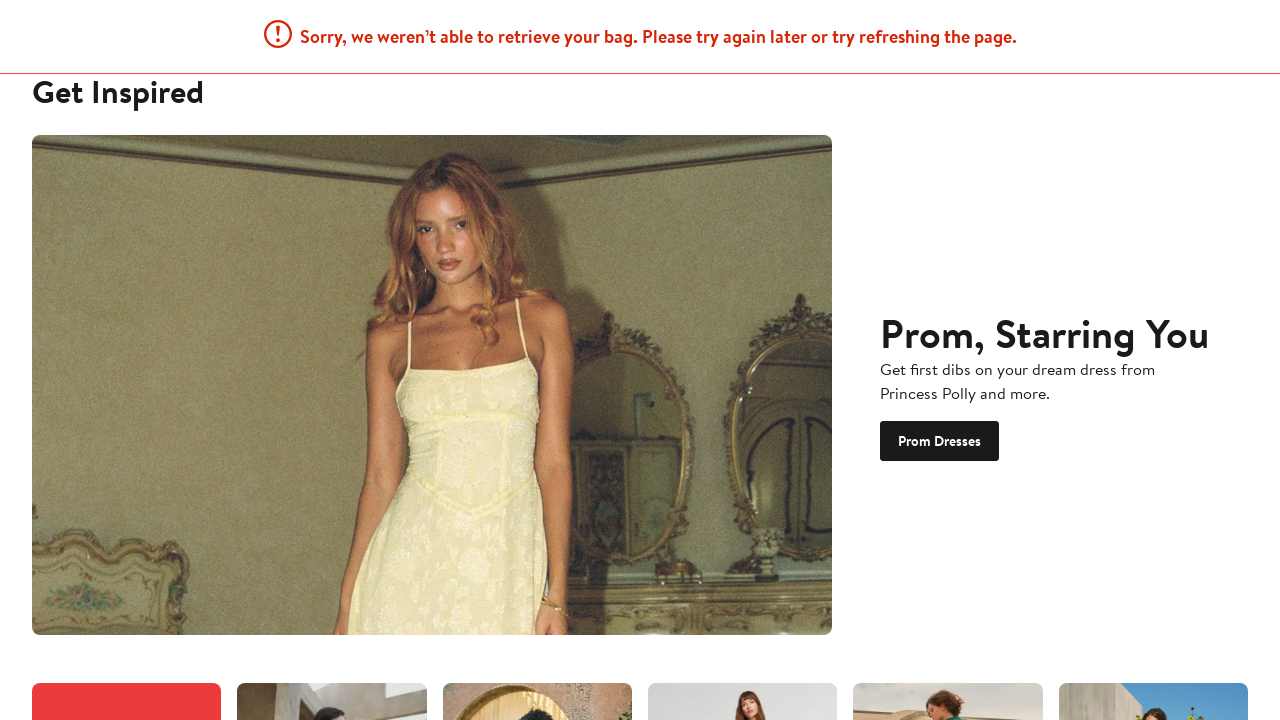

Waited for products to load after scrolling
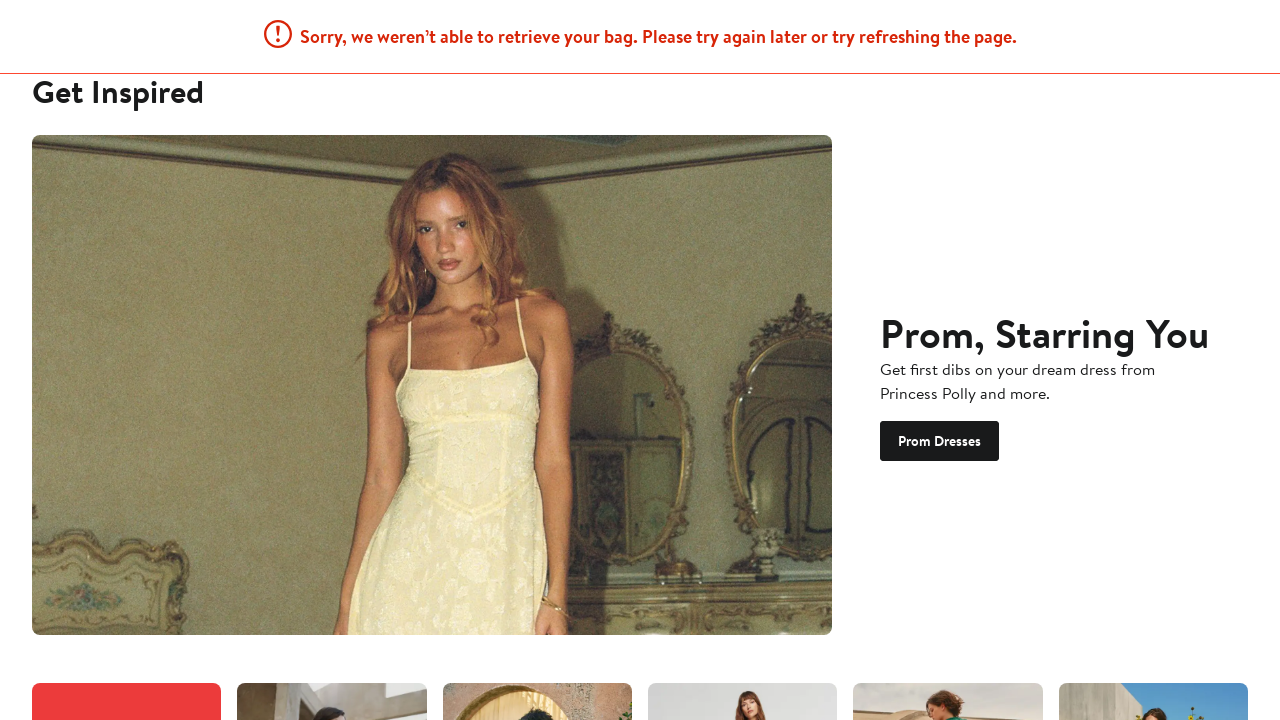

Scrolled down to load more products (scroll 7/17)
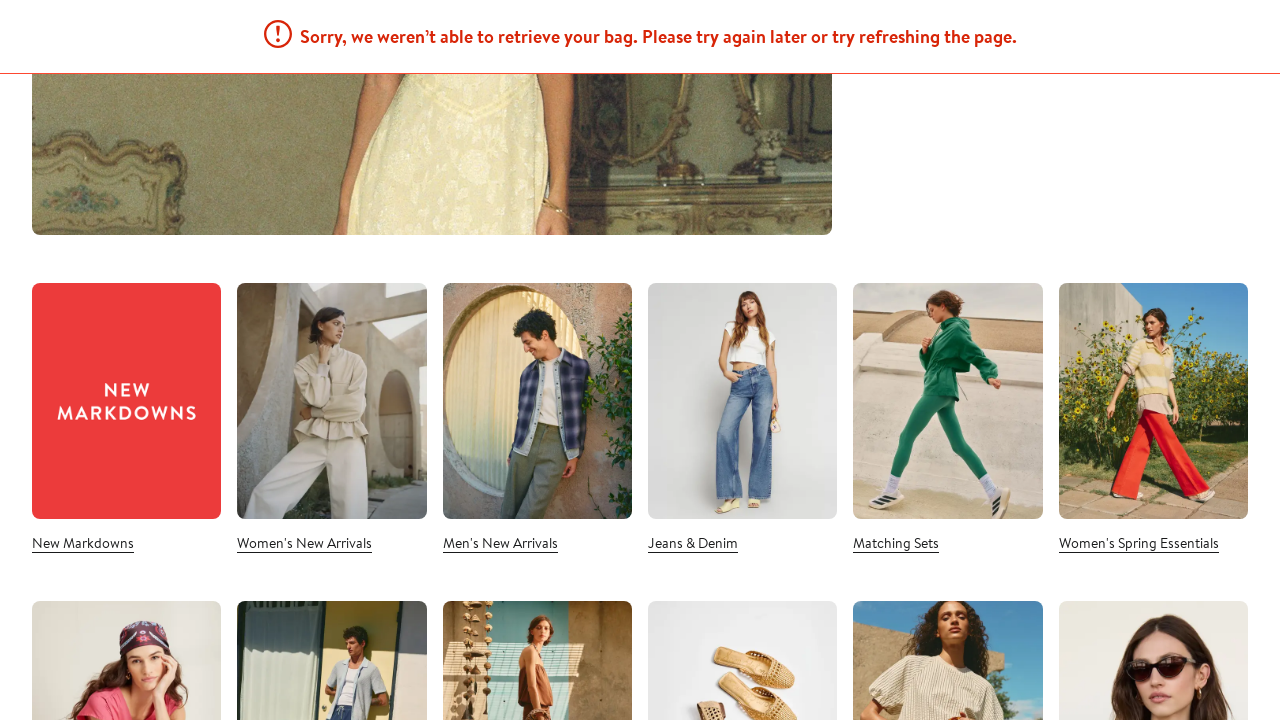

Waited for products to load after scrolling
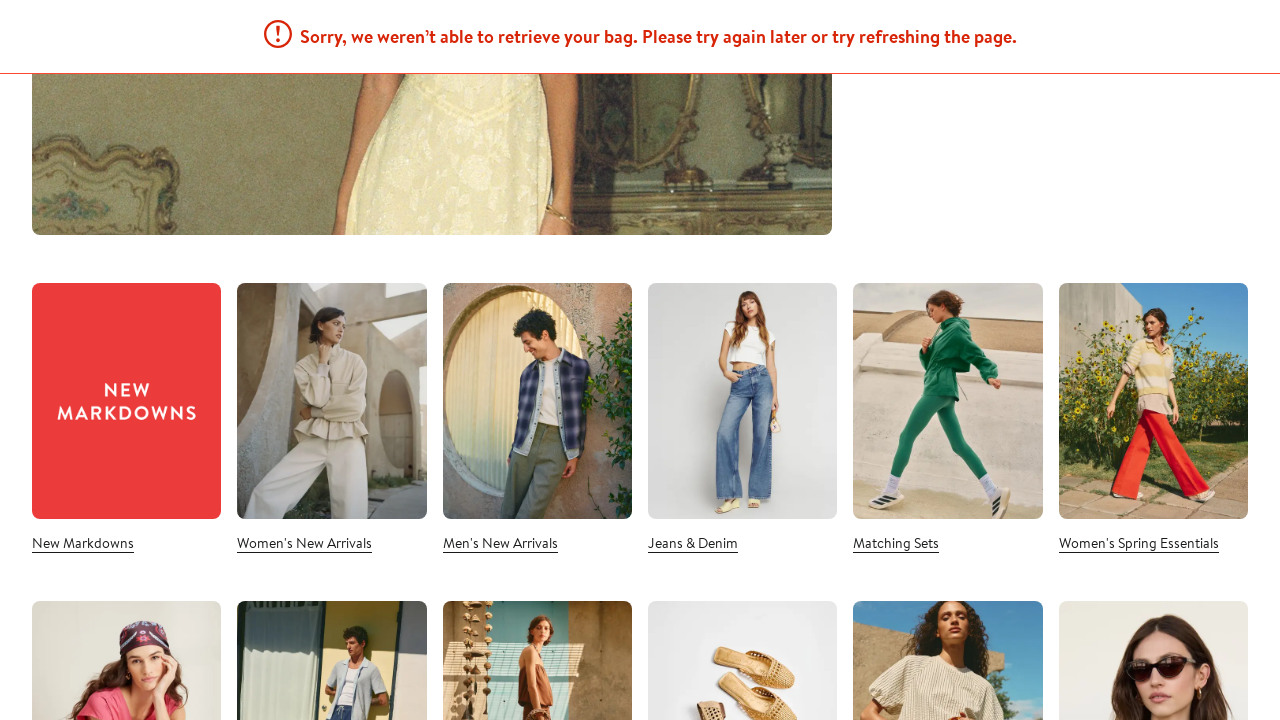

Scrolled down to load more products (scroll 8/17)
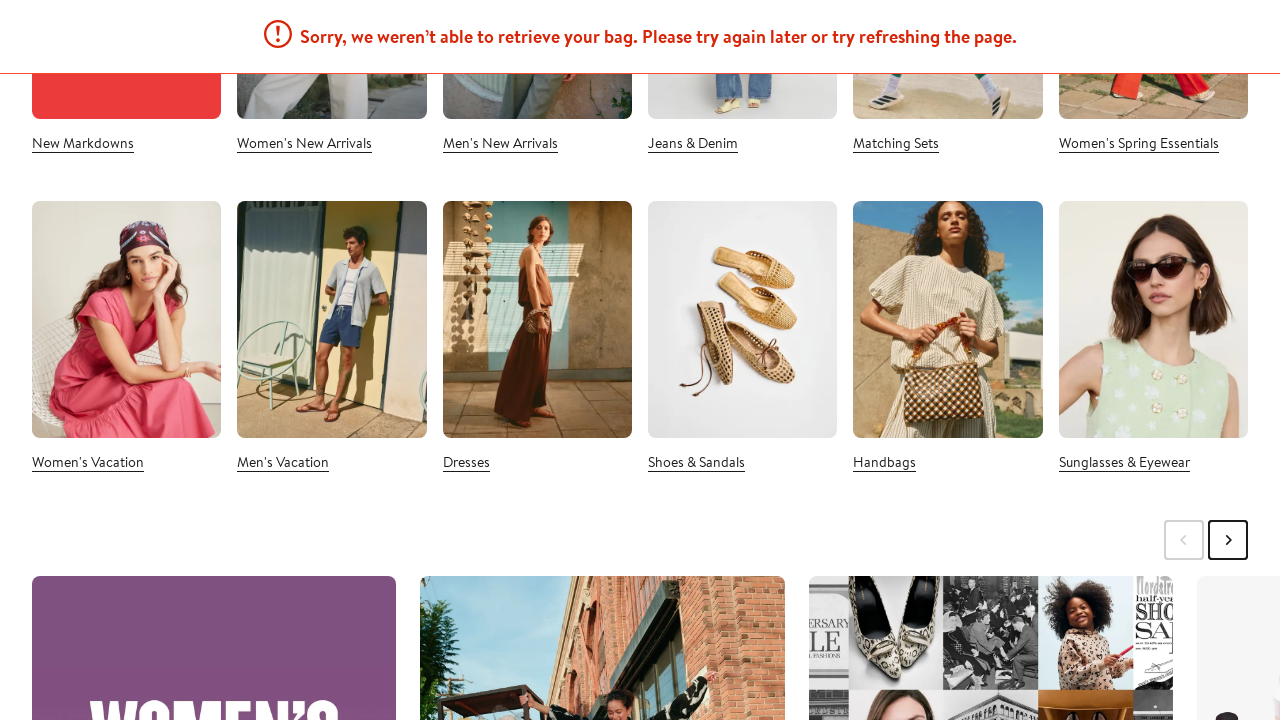

Waited for products to load after scrolling
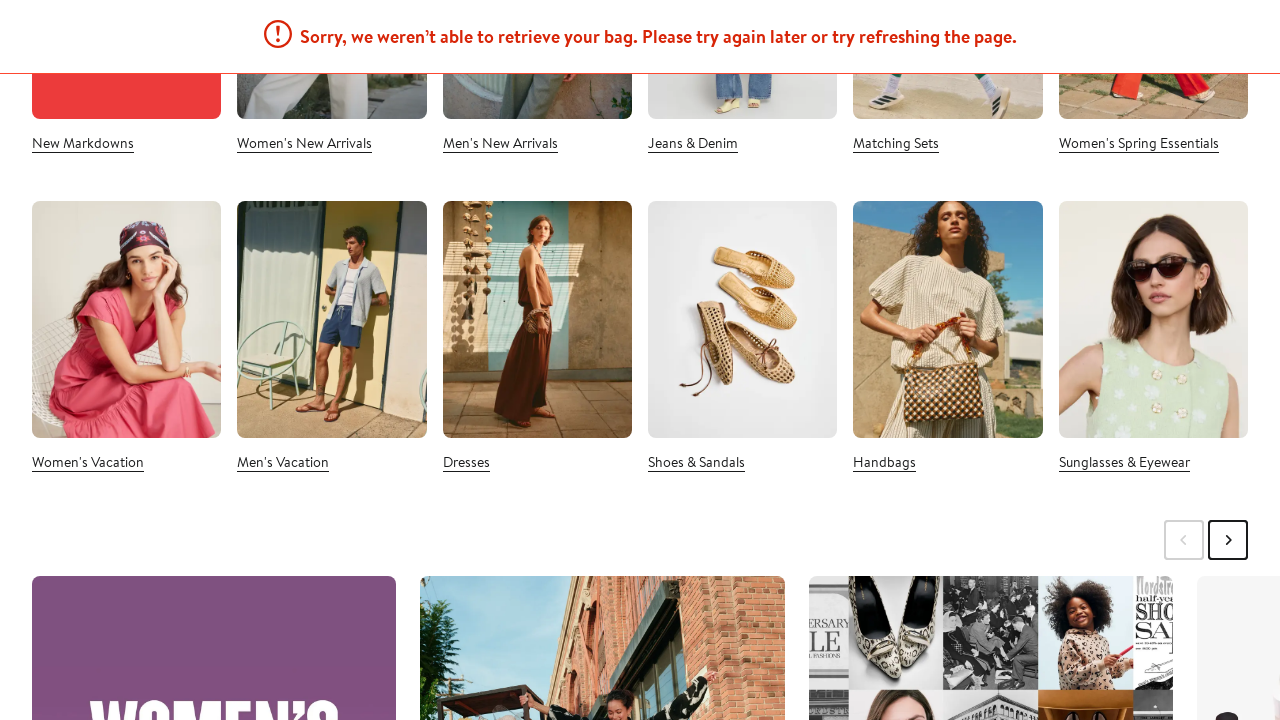

Scrolled down to load more products (scroll 9/17)
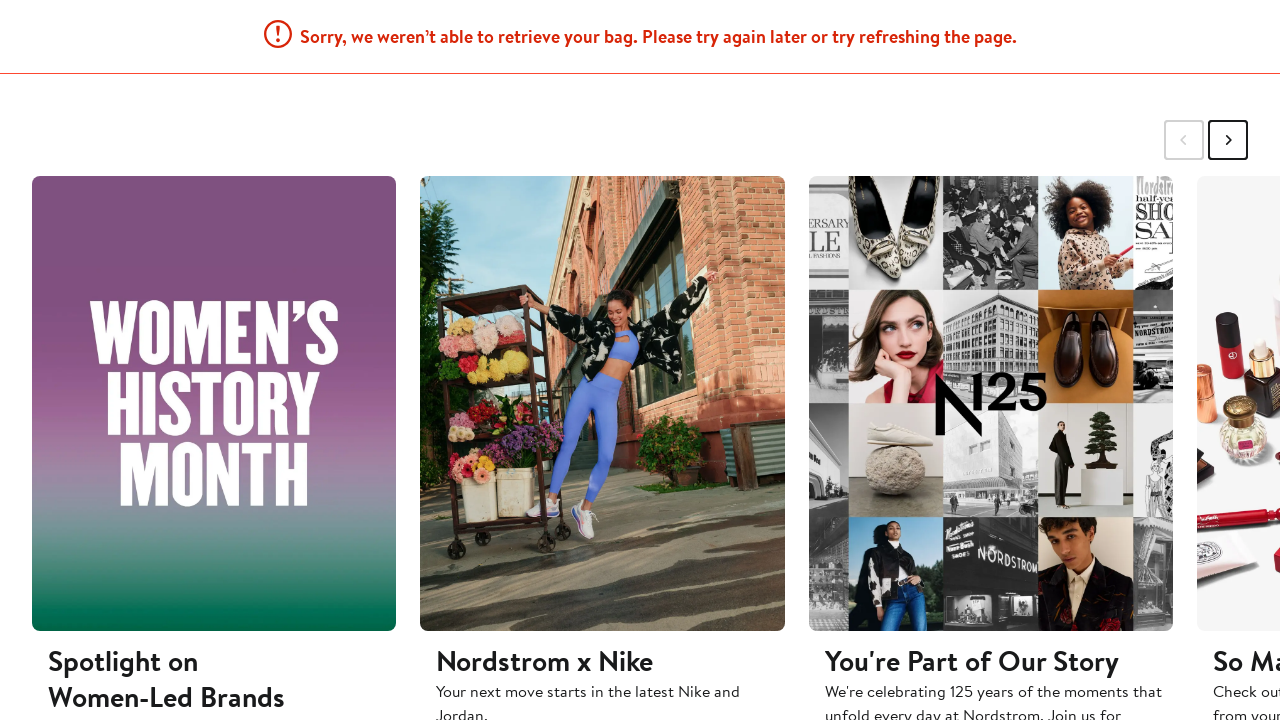

Waited for products to load after scrolling
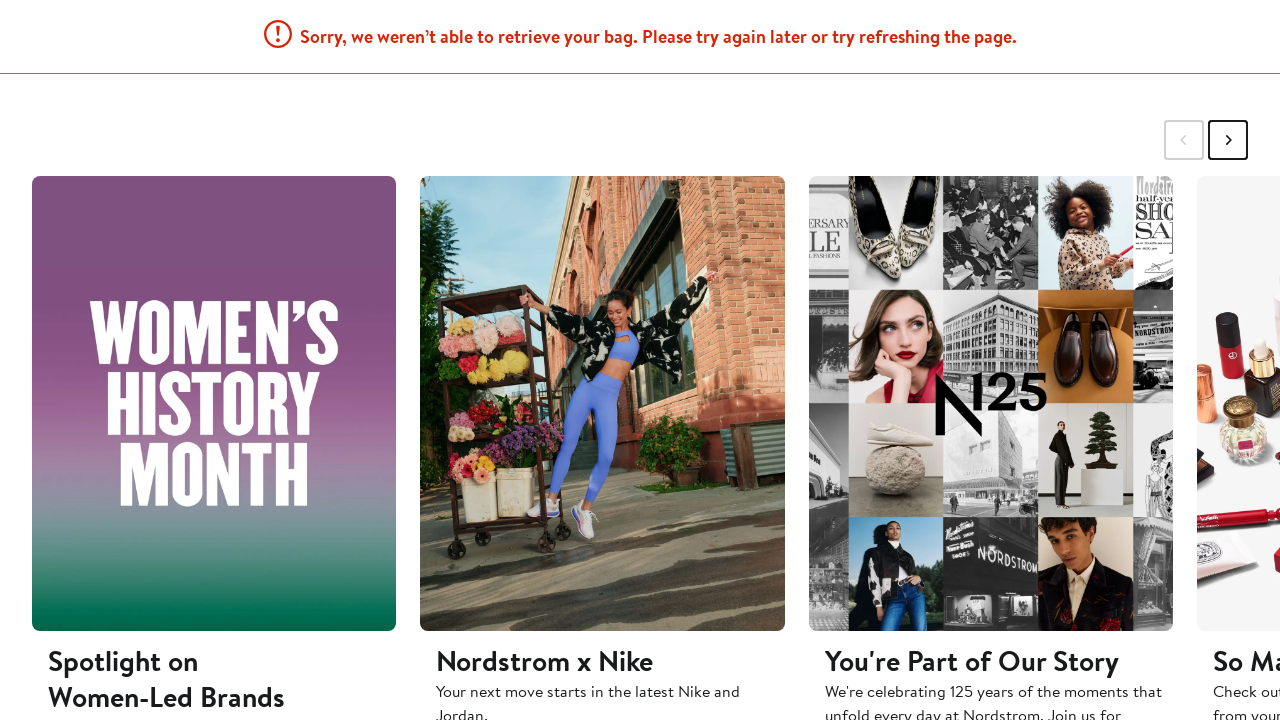

Scrolled down to load more products (scroll 10/17)
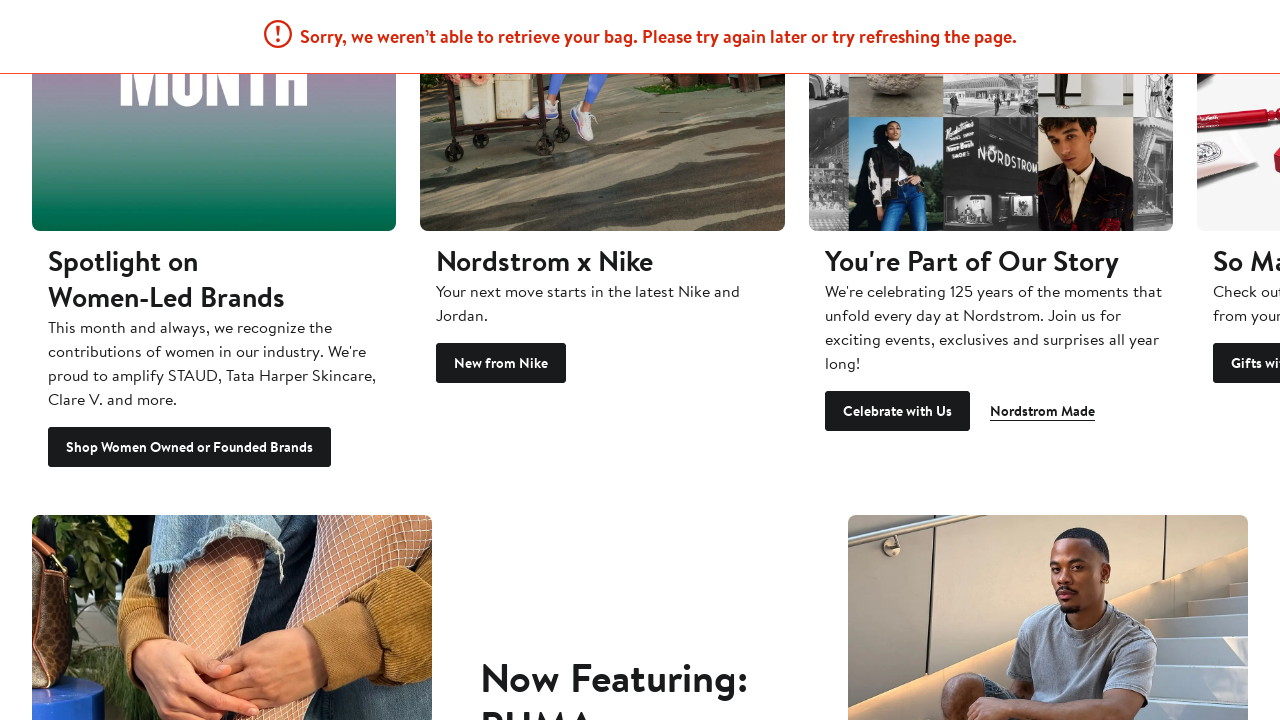

Waited for products to load after scrolling
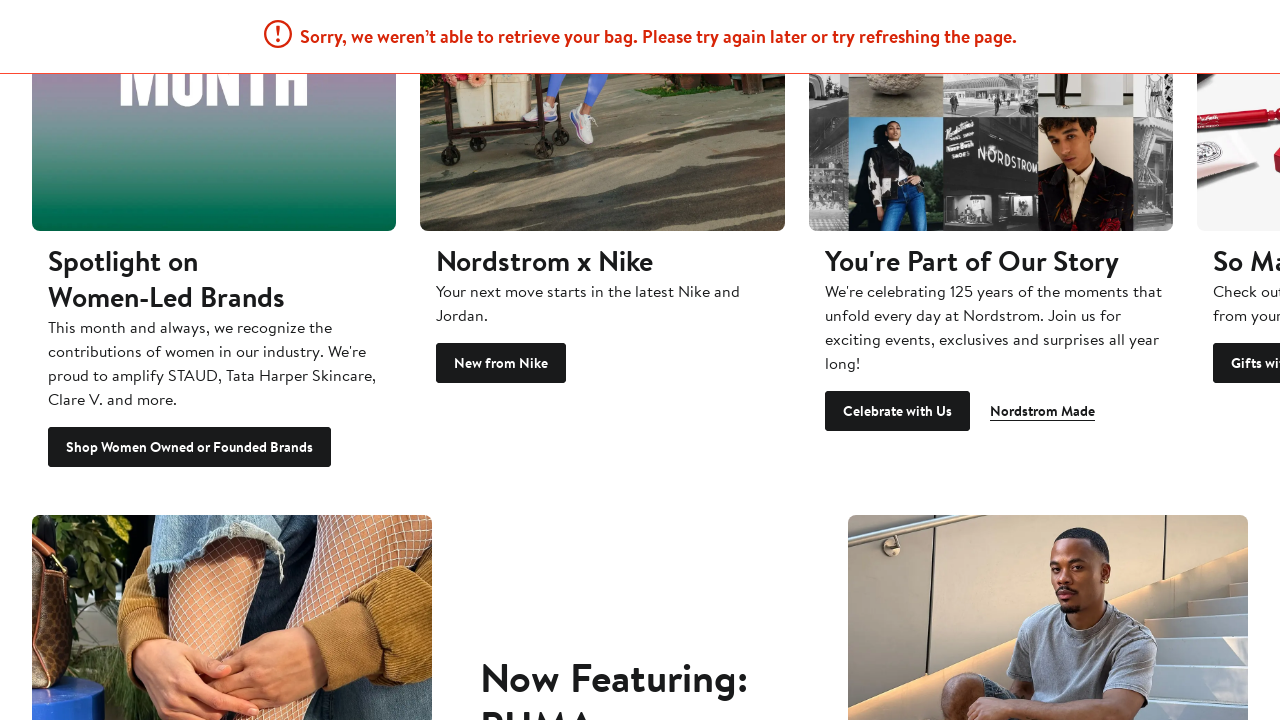

Scrolled down to load more products (scroll 11/17)
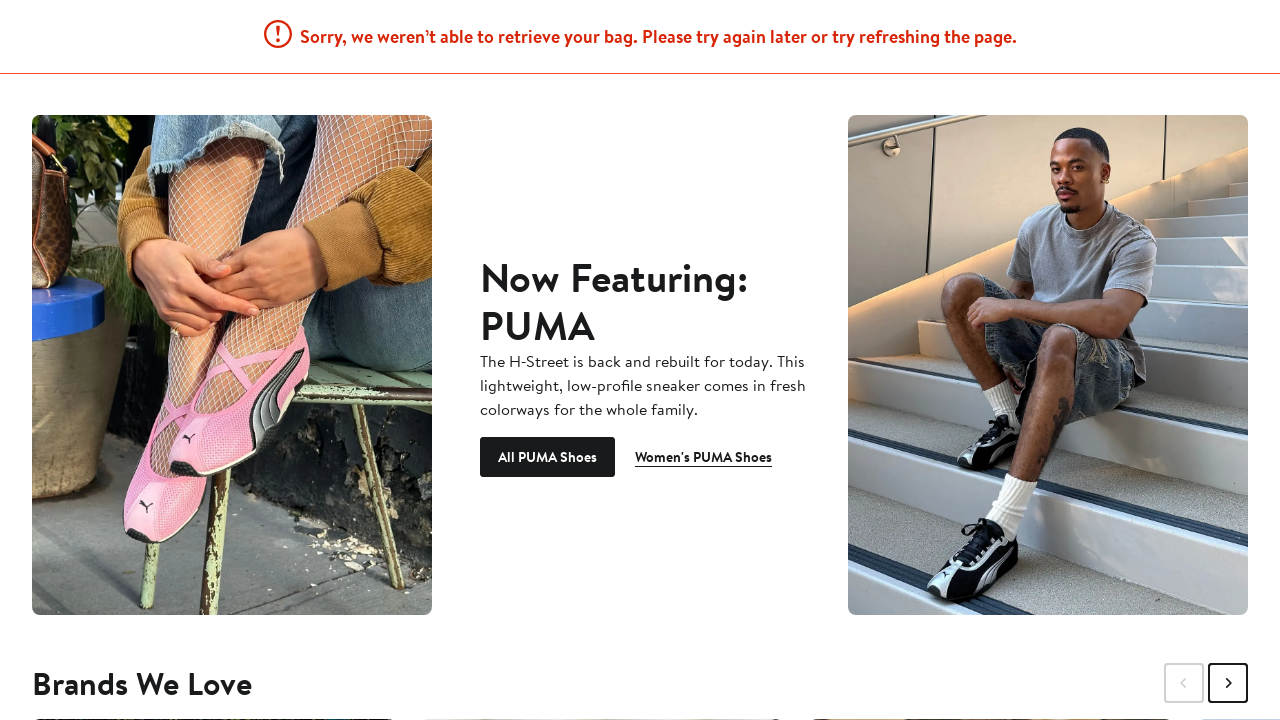

Waited for products to load after scrolling
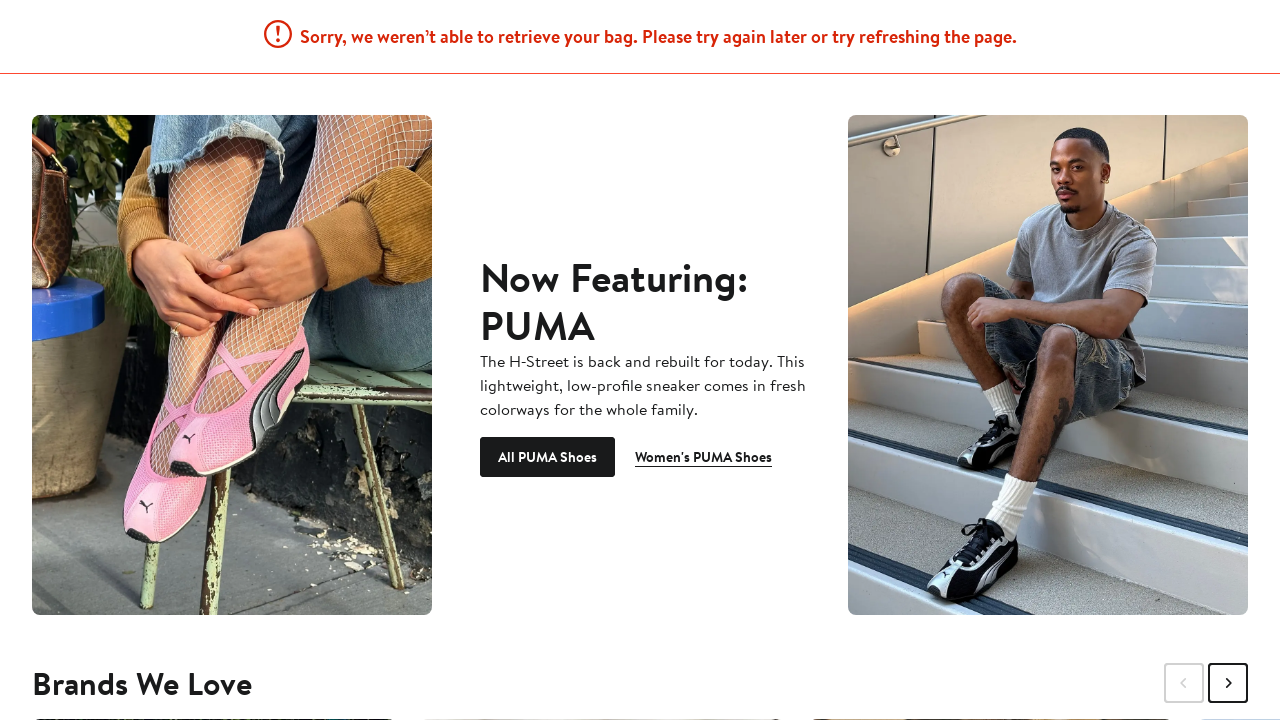

Scrolled down to load more products (scroll 12/17)
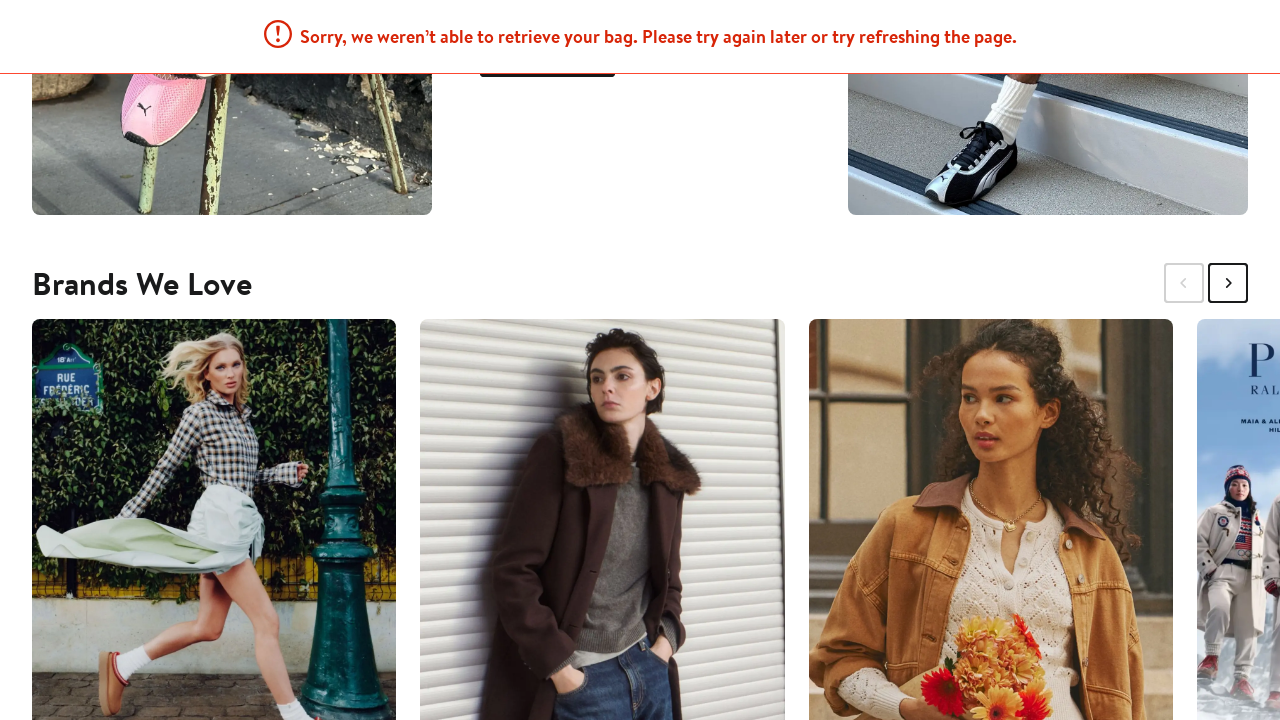

Waited for products to load after scrolling
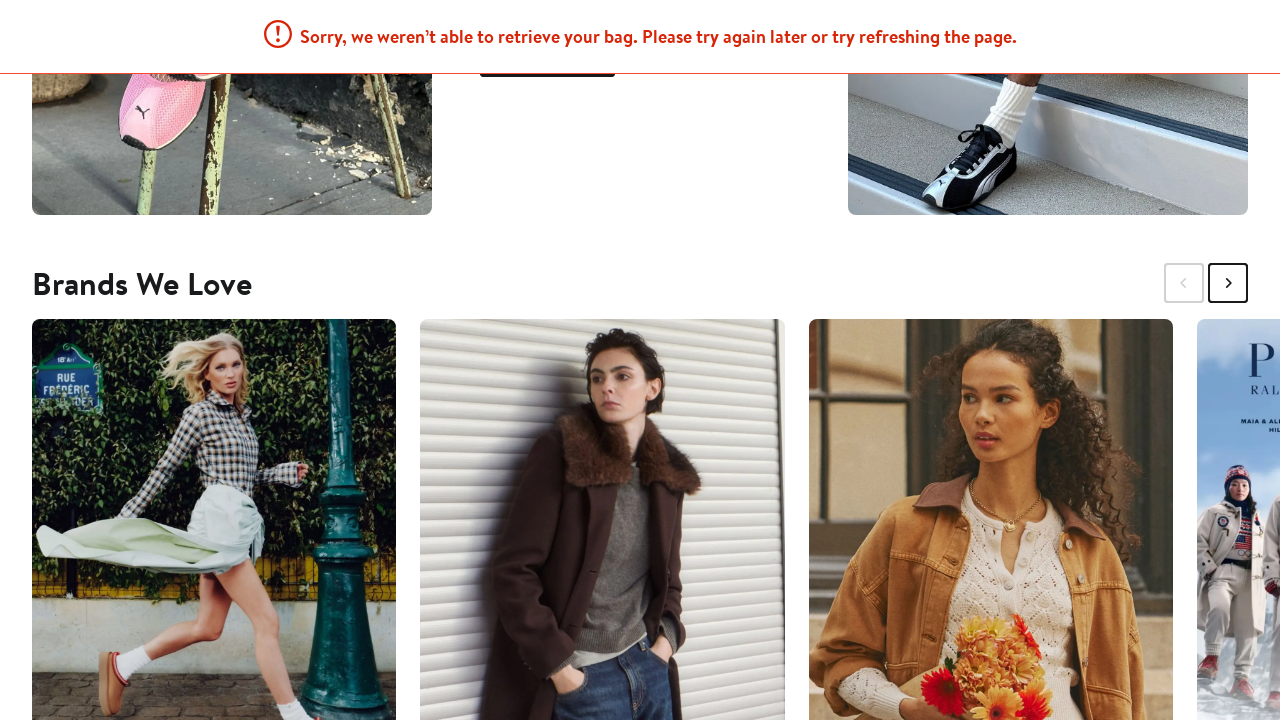

Scrolled down to load more products (scroll 13/17)
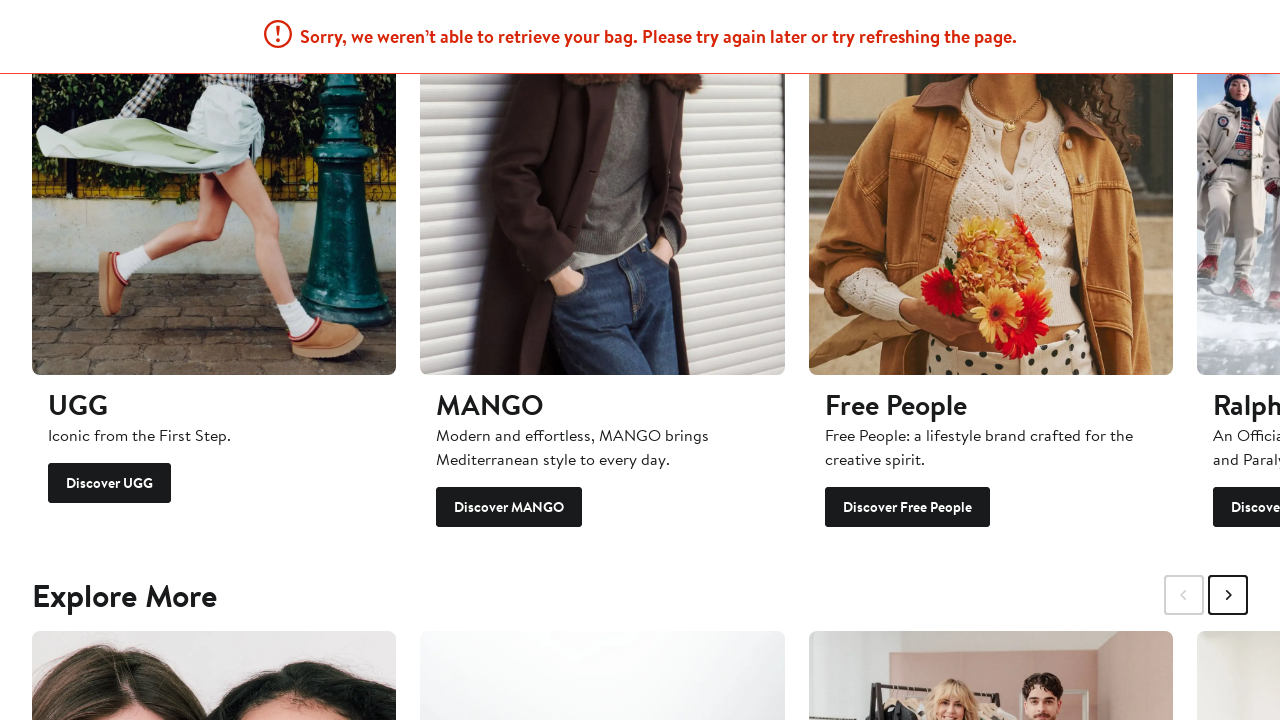

Waited for products to load after scrolling
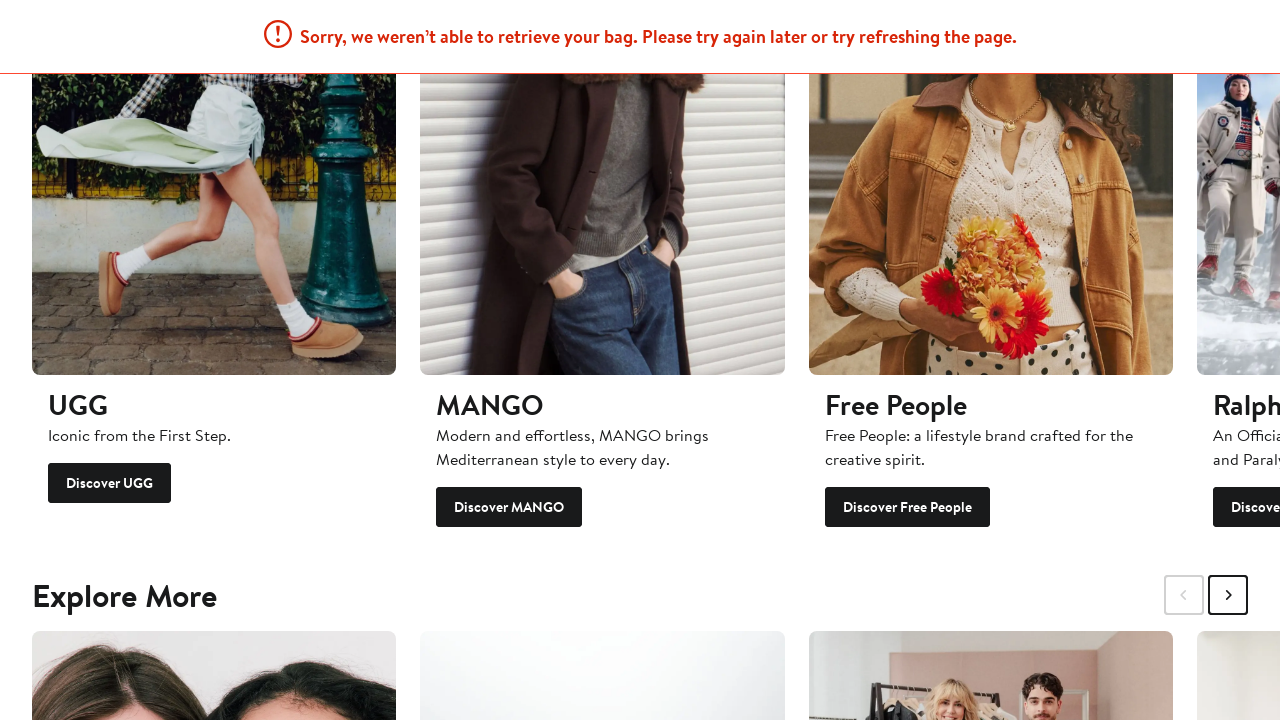

Scrolled down to load more products (scroll 14/17)
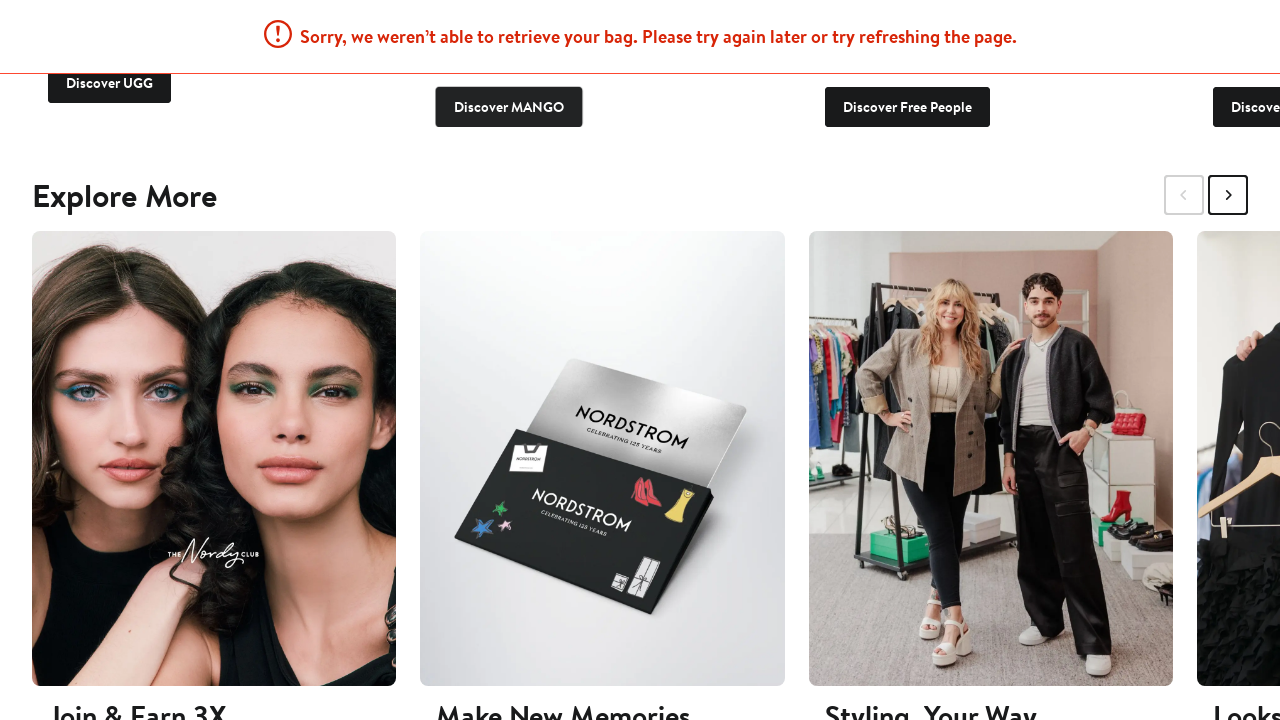

Waited for products to load after scrolling
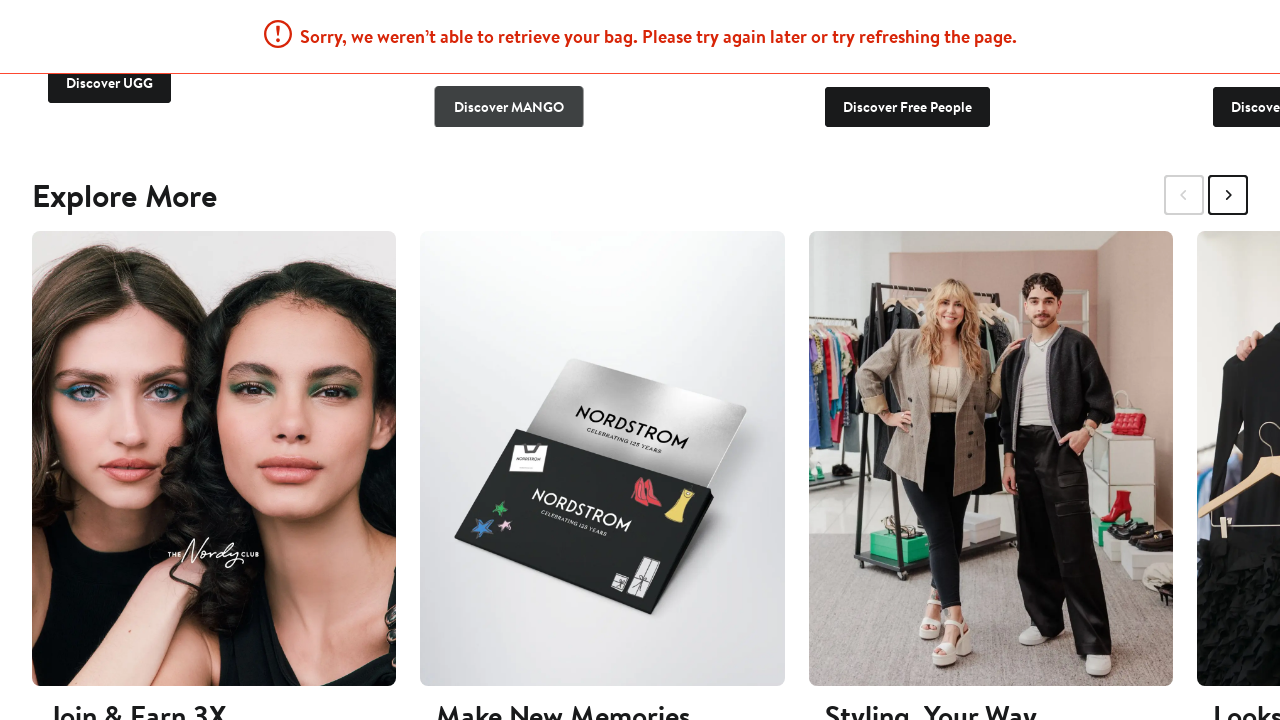

Scrolled down to load more products (scroll 15/17)
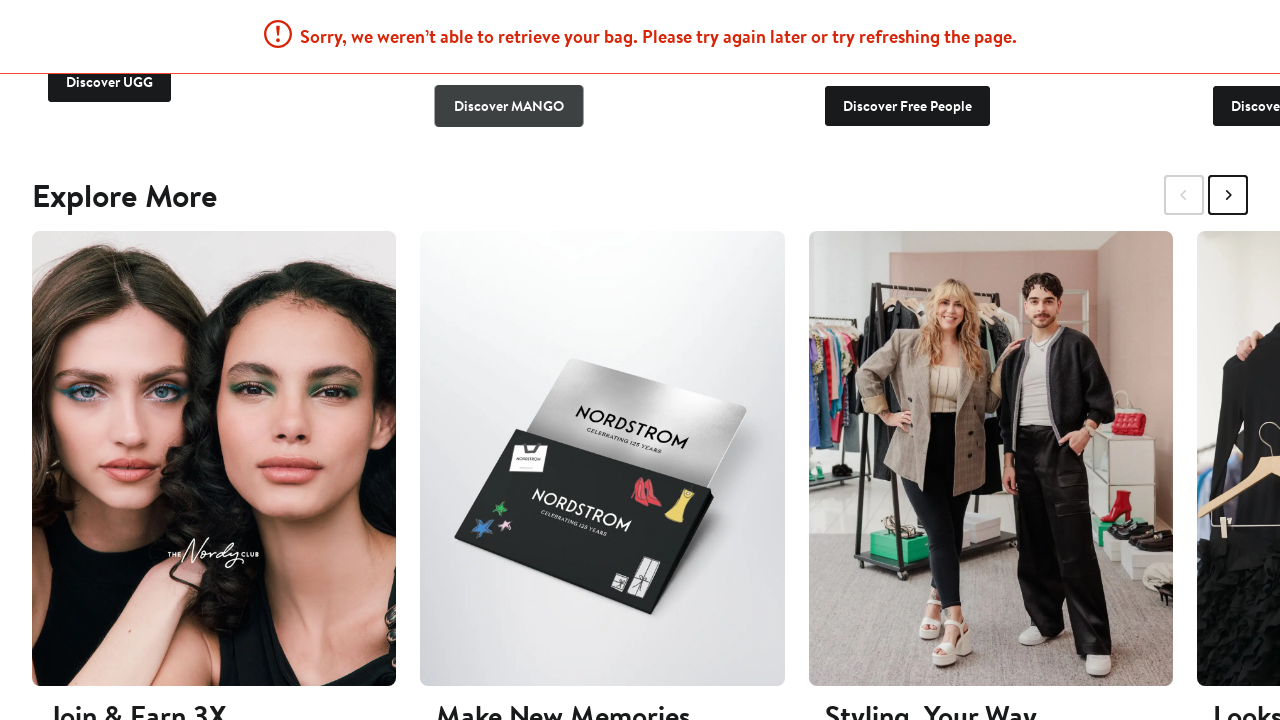

Waited for products to load after scrolling
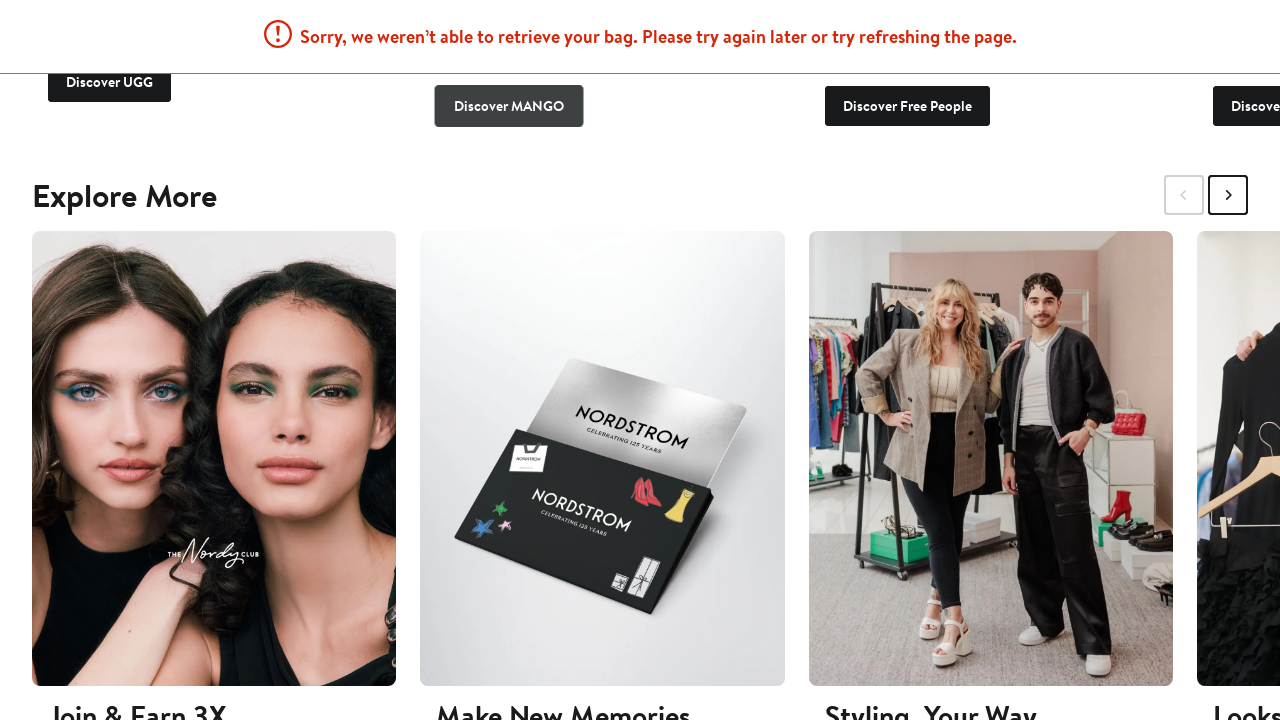

Scrolled down to load more products (scroll 16/17)
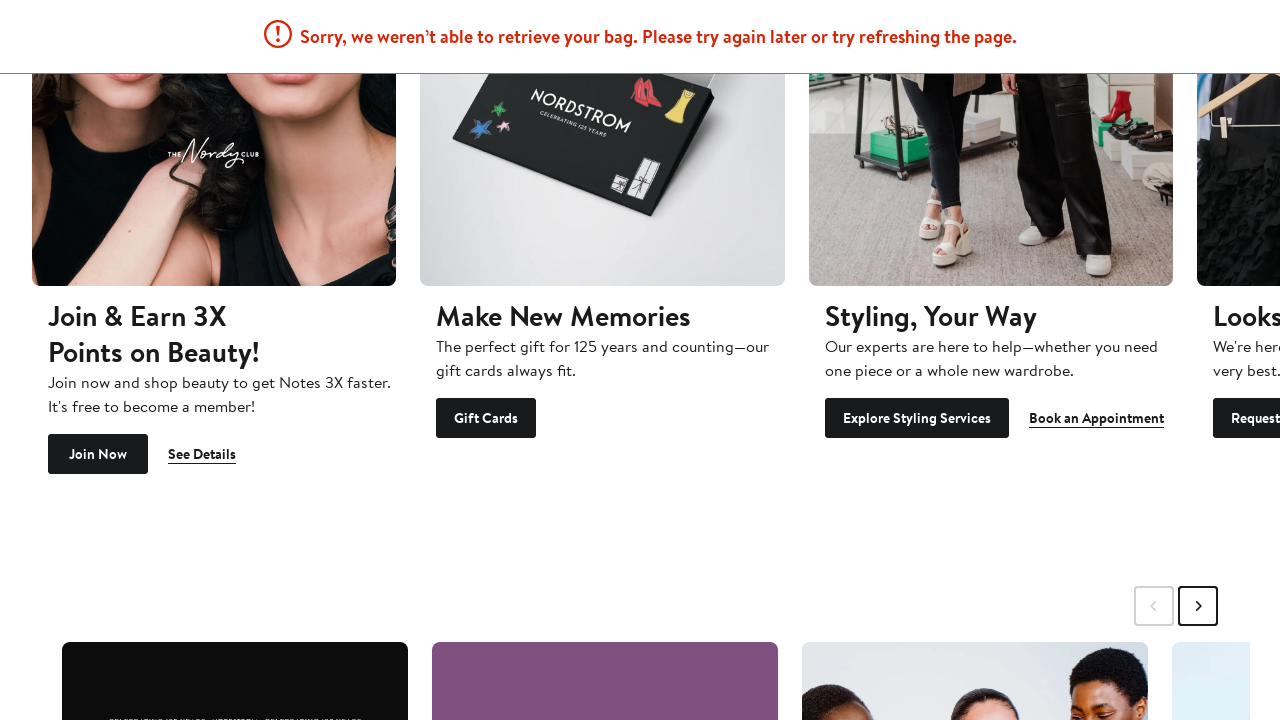

Waited for products to load after scrolling
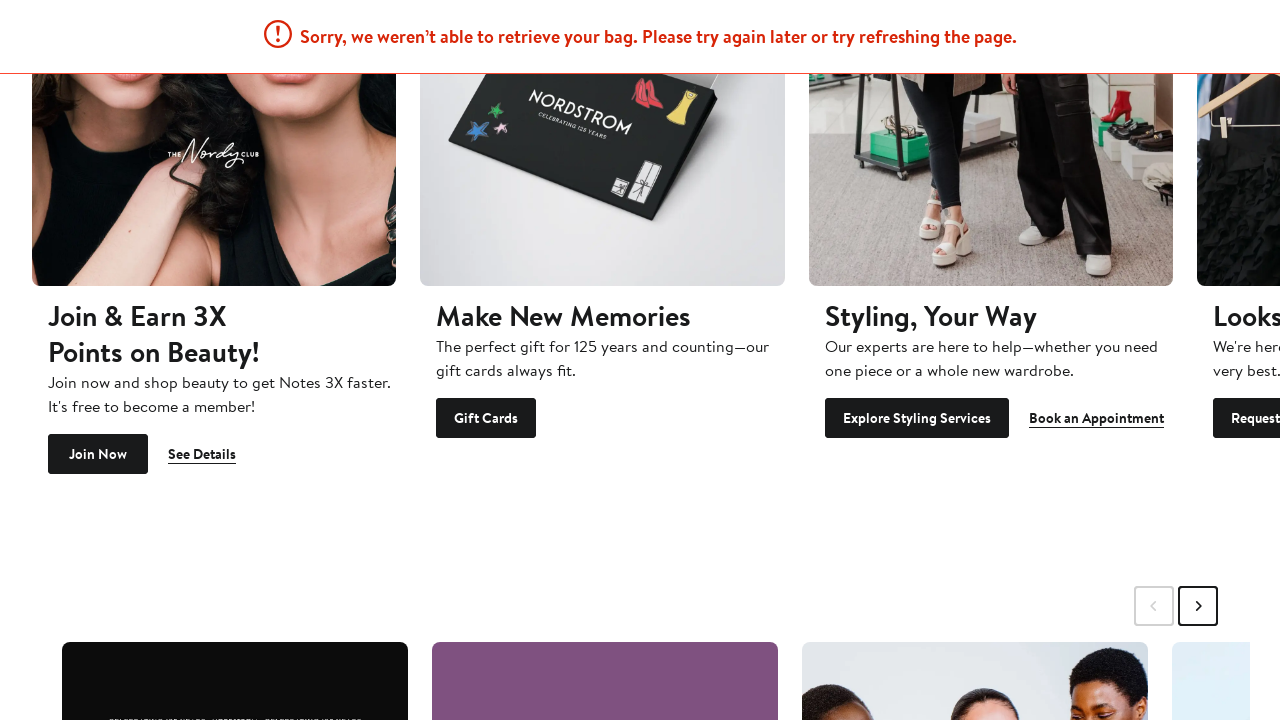

Scrolled down to load more products (scroll 17/17)
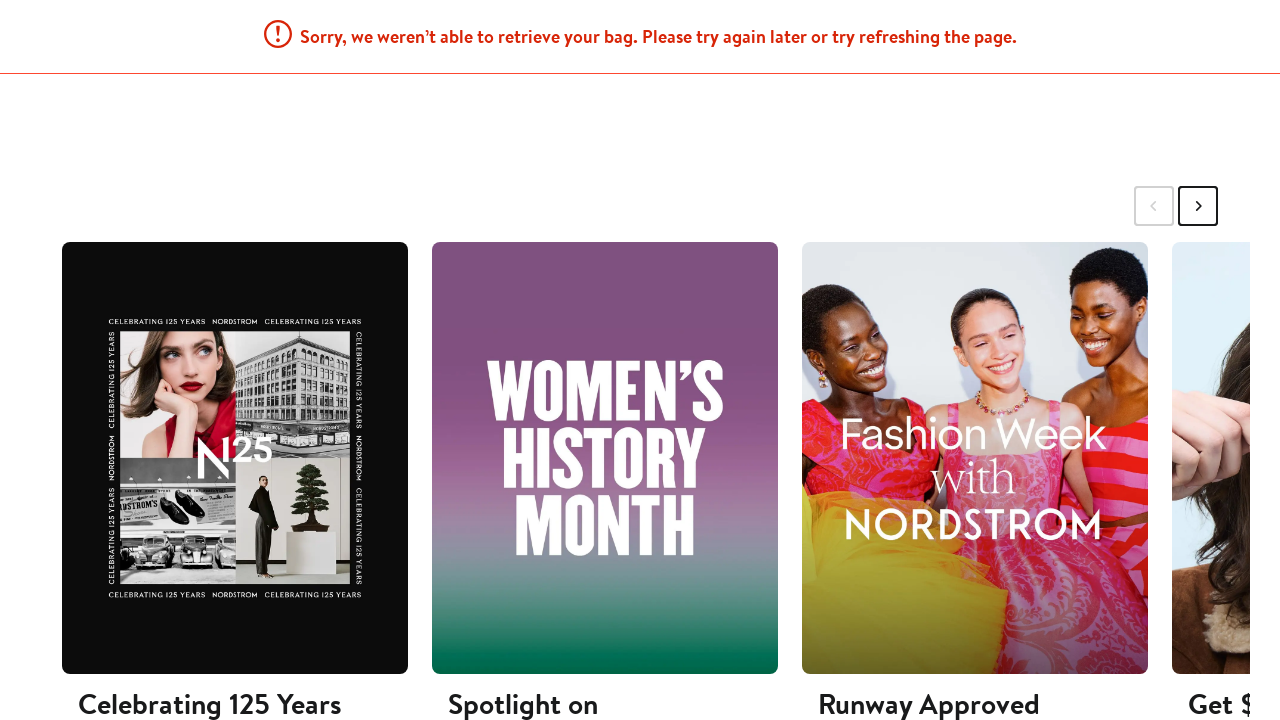

Waited for products to load after scrolling
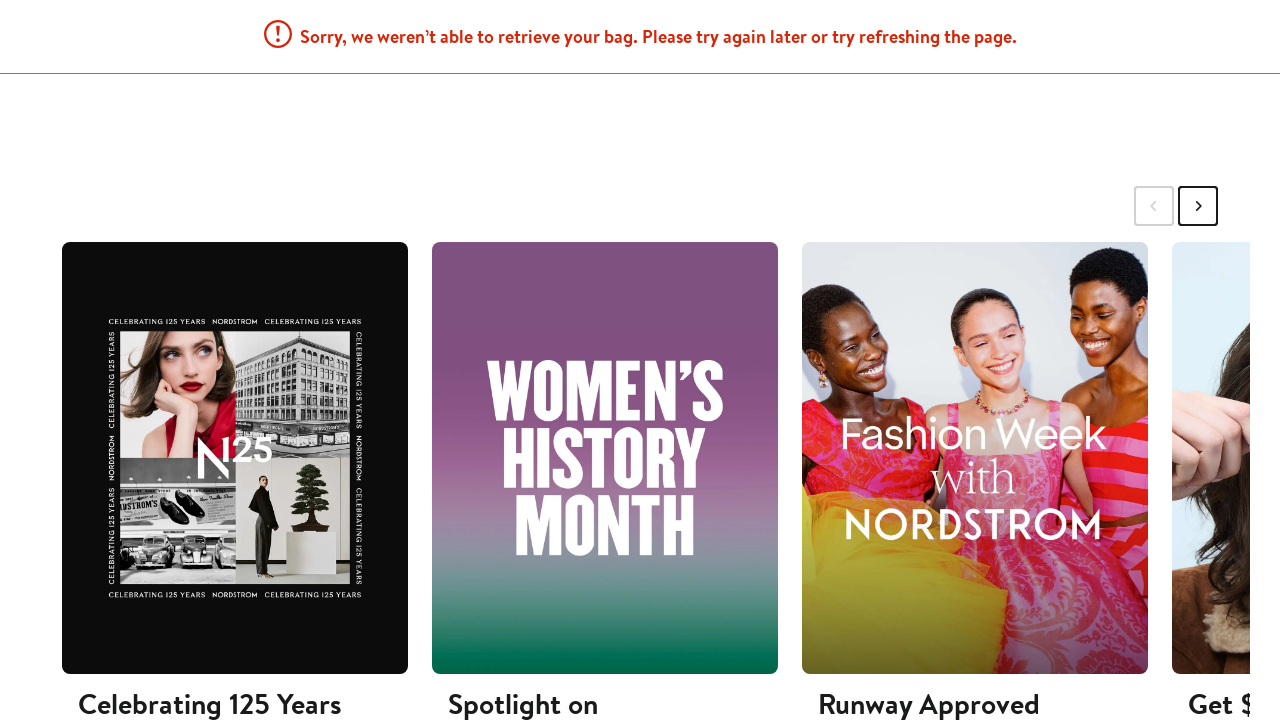

Verified search results are displayed (article elements found)
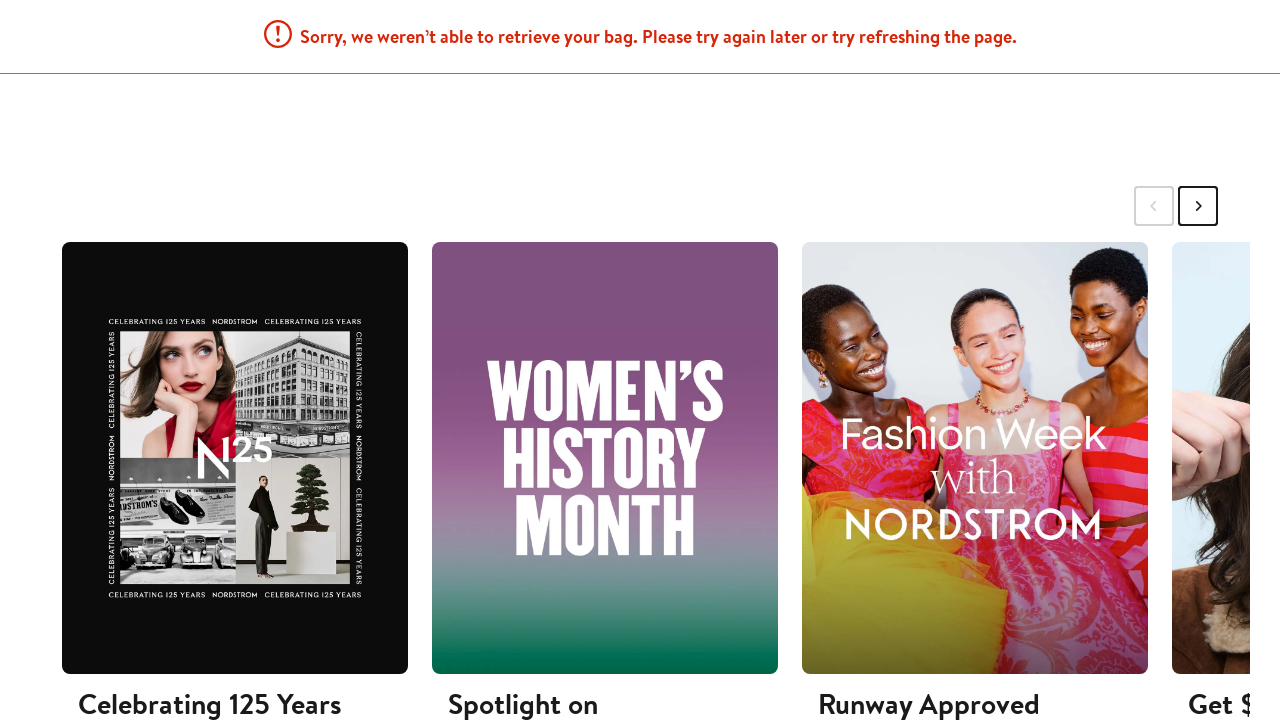

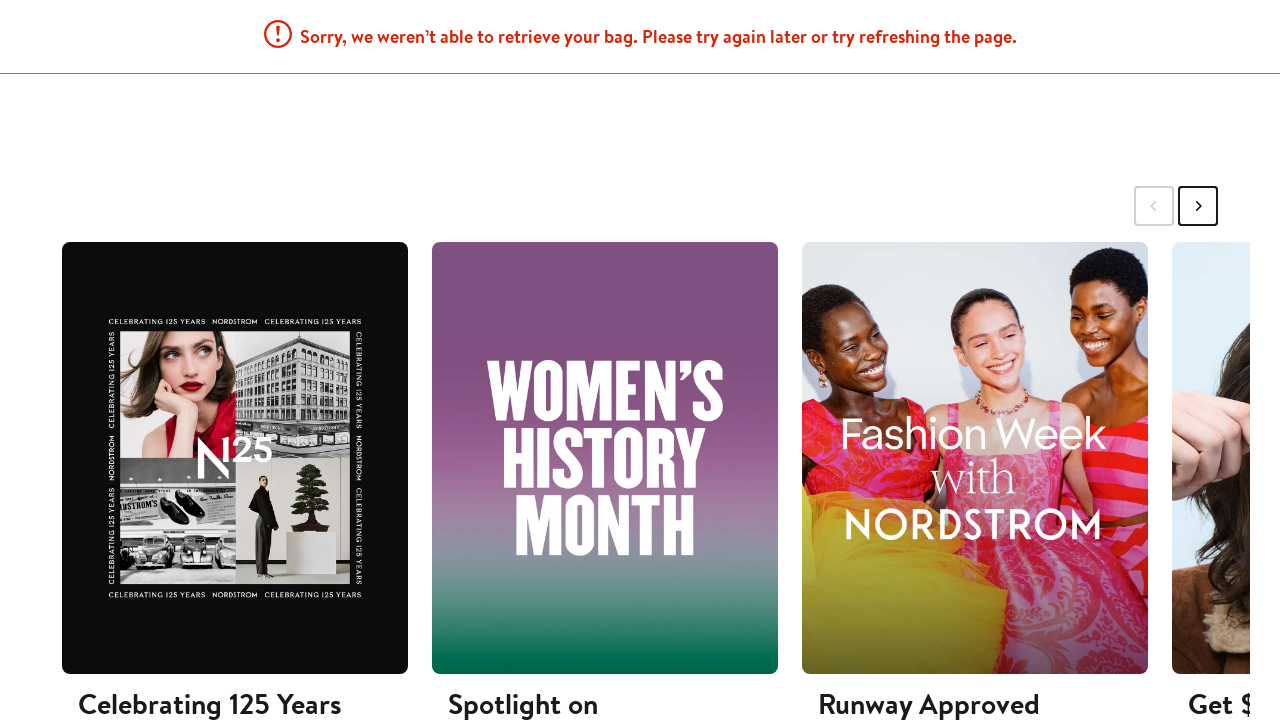